Tests pagination functionality by navigating through all pages using the next button and verifying that content loads on each page

Starting URL: https://pagination.js.org/

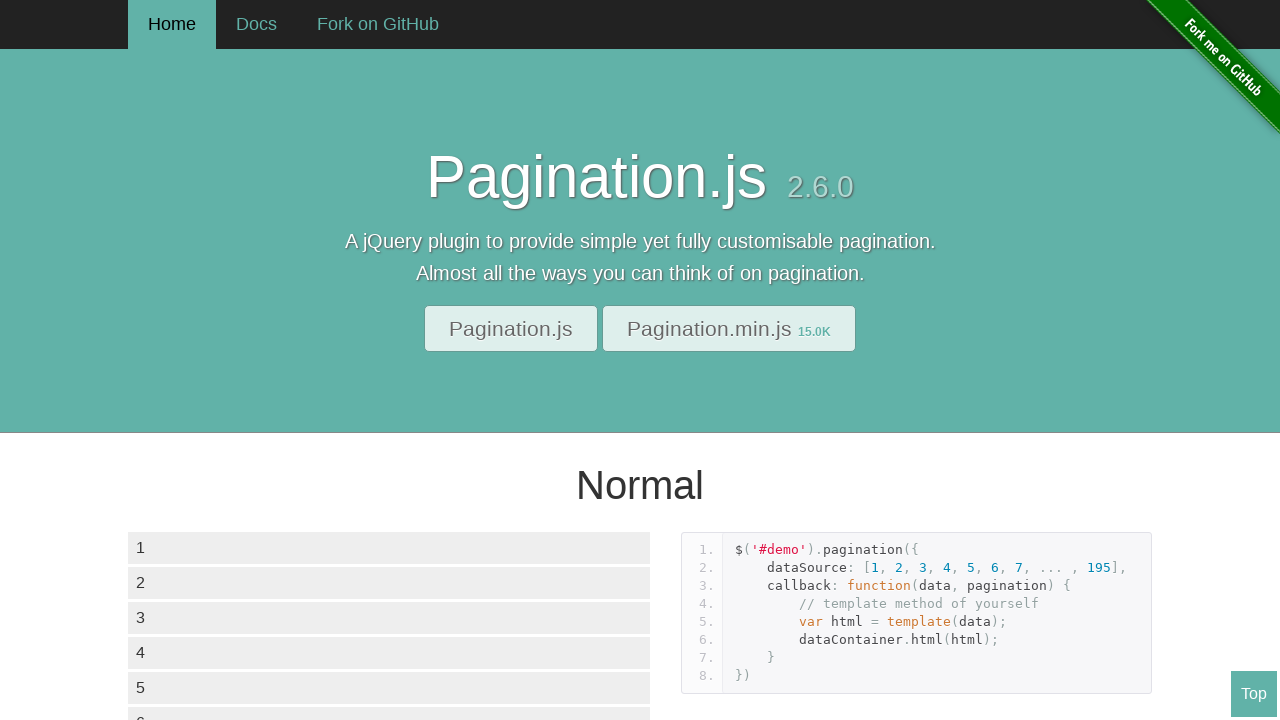

Waited for pagination controls to load
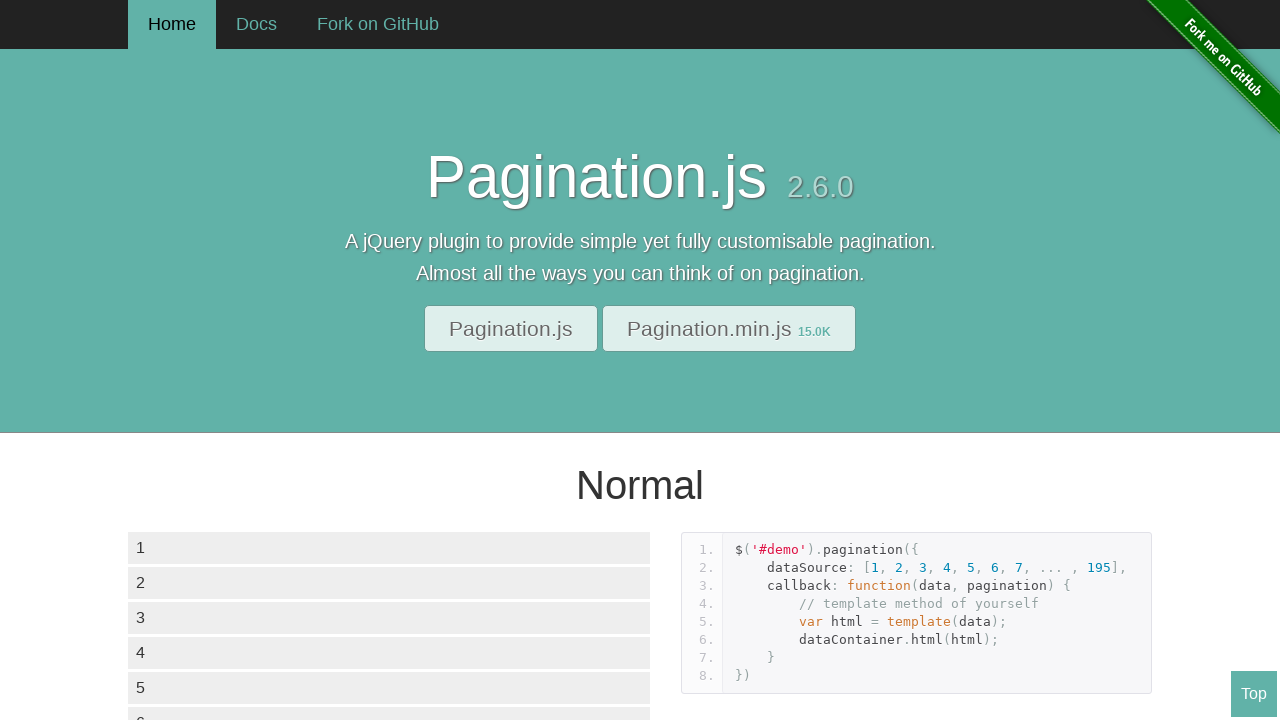

Retrieved all pagination list elements
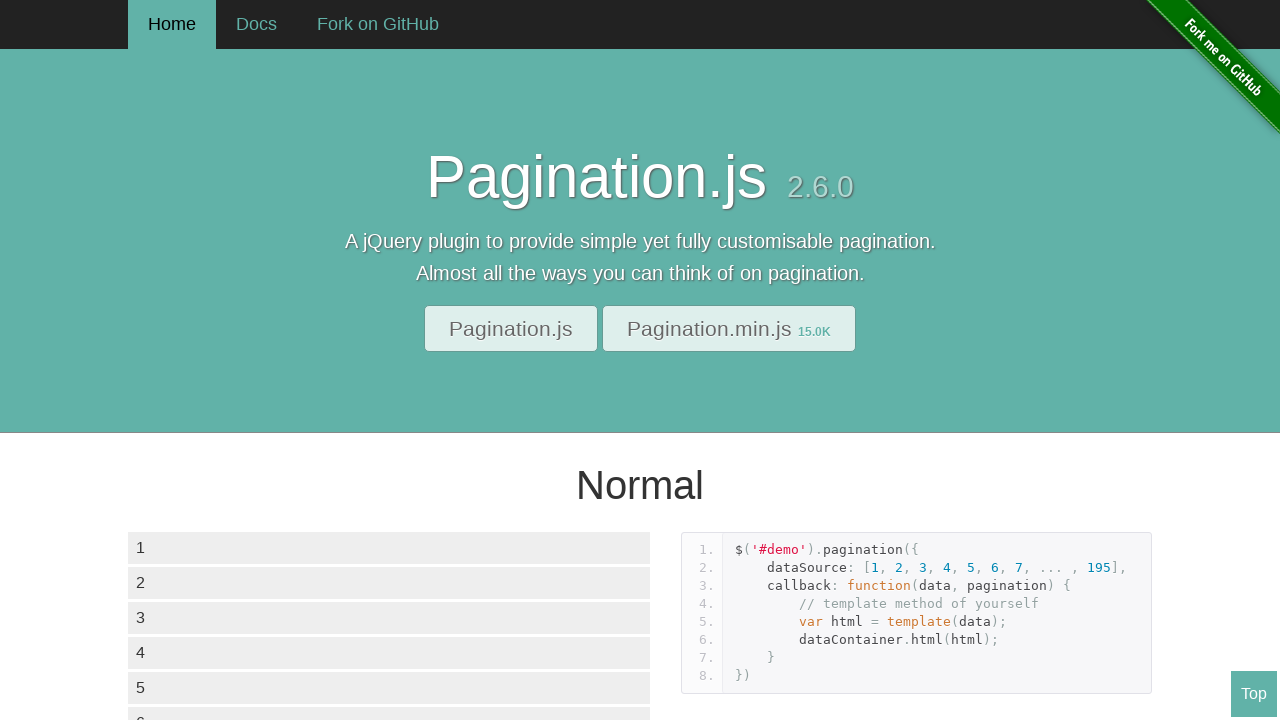

Determined total number of pages: 20
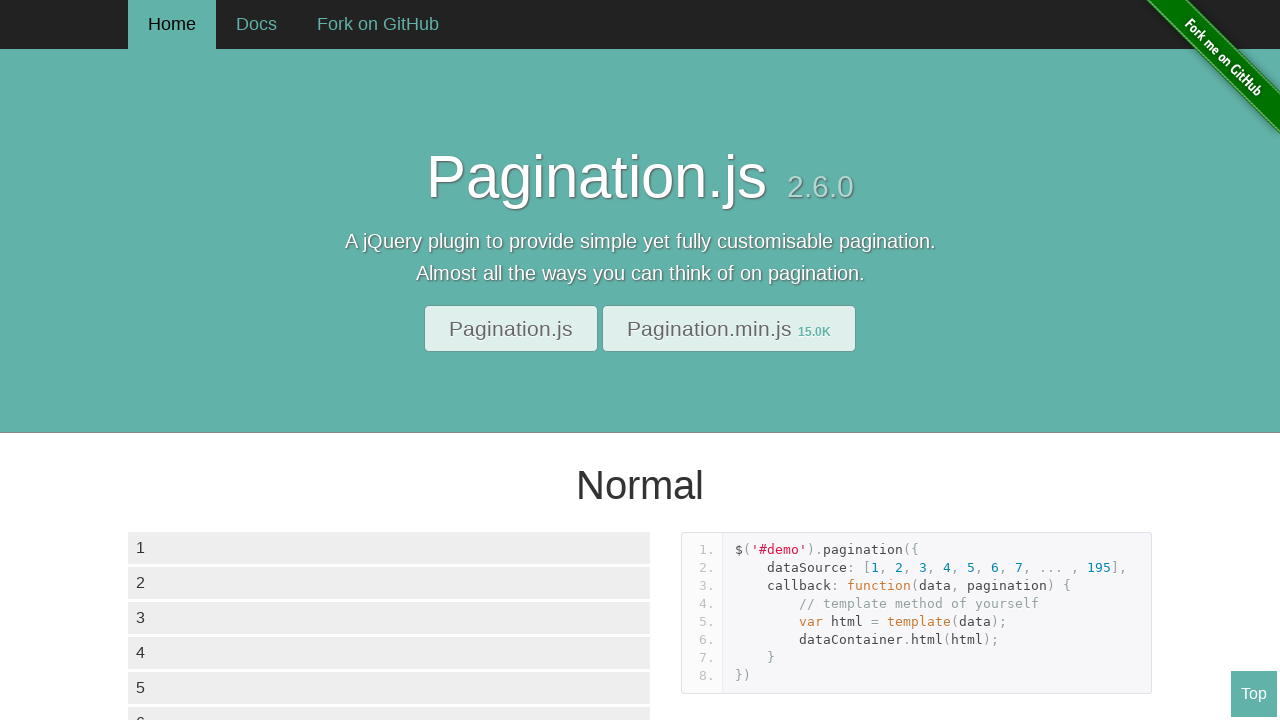

Clicked next button to navigate to page 2 at (391, 360) on xpath=//a[text()='›']
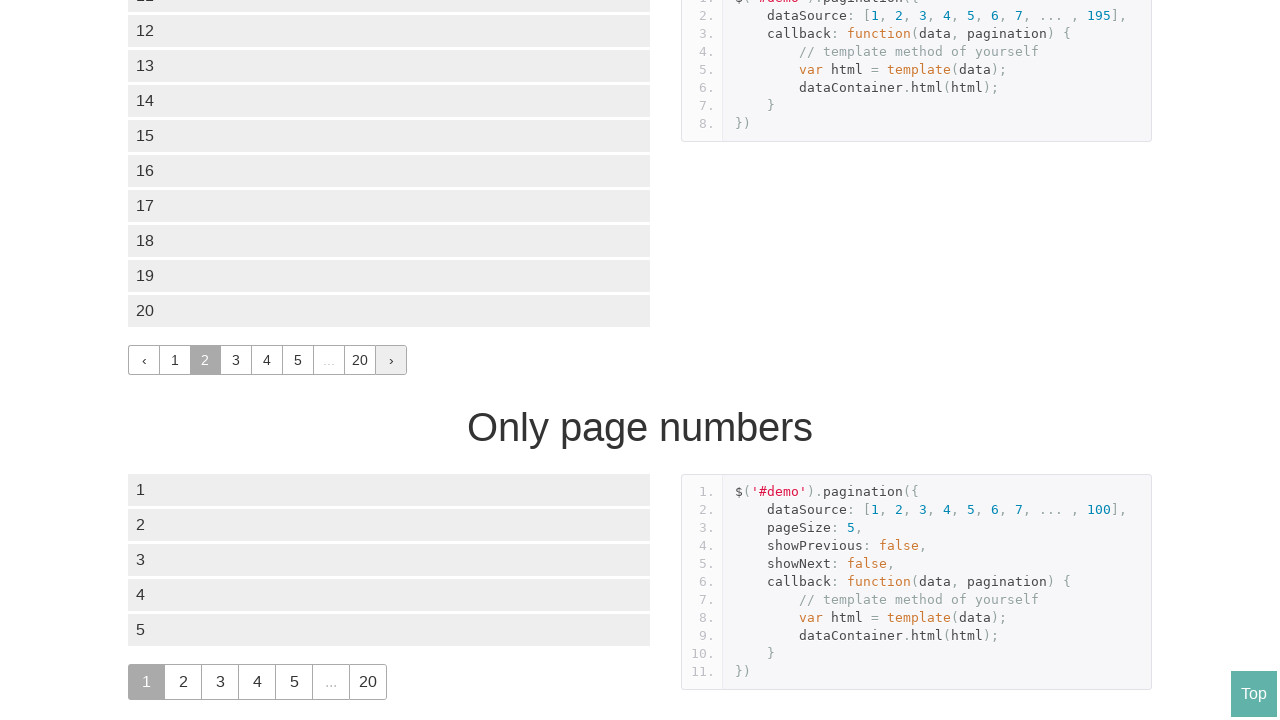

Waited 250ms for page content to load
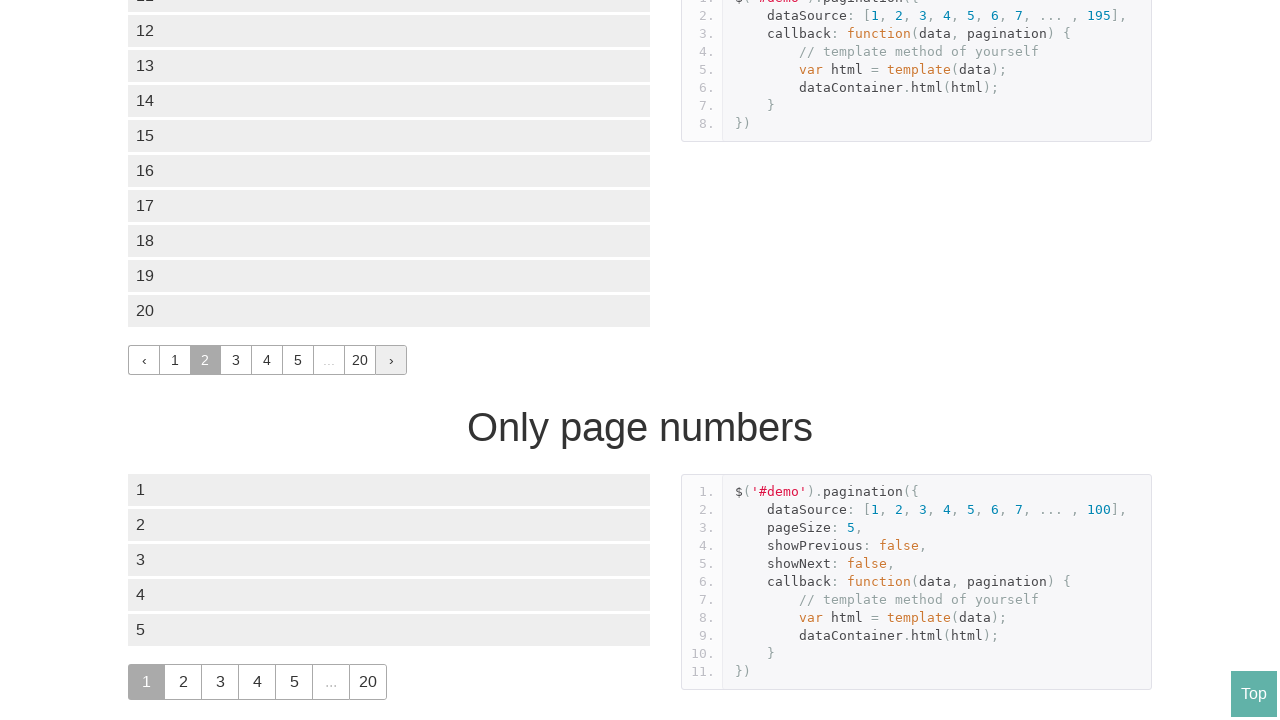

Verified content elements loaded on page 2
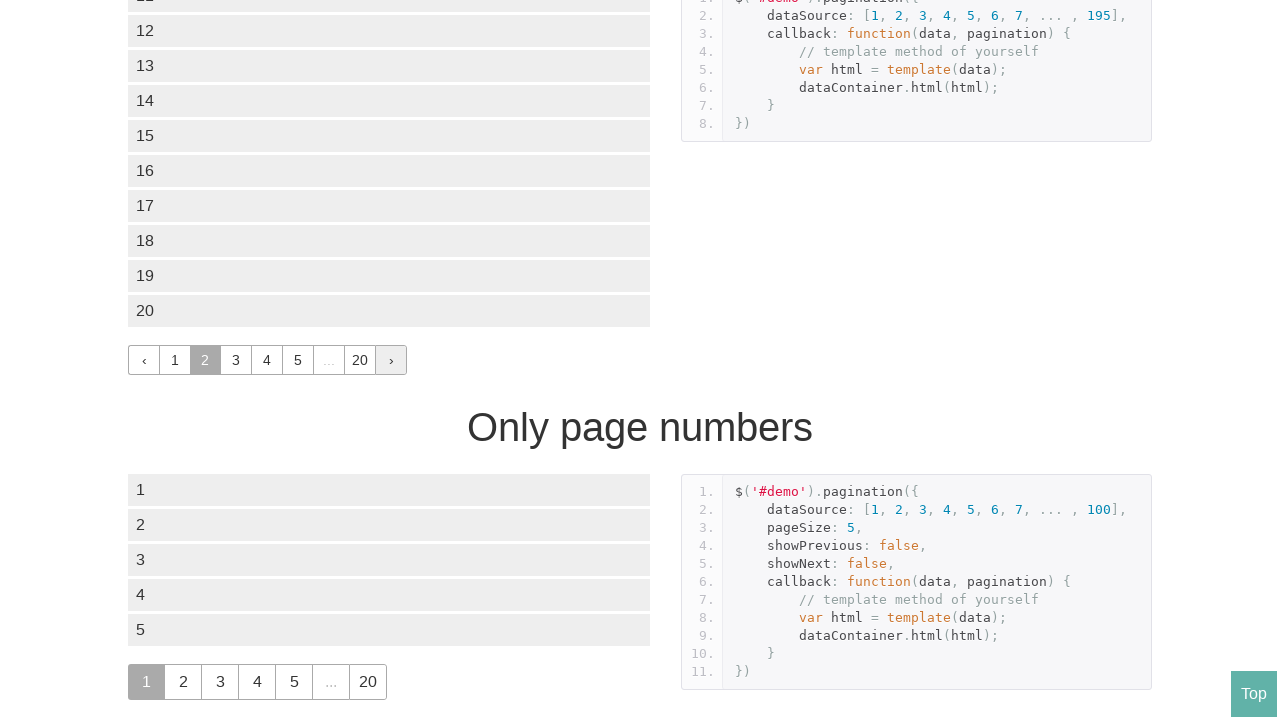

Clicked next button to navigate to page 3 at (391, 360) on xpath=//a[text()='›']
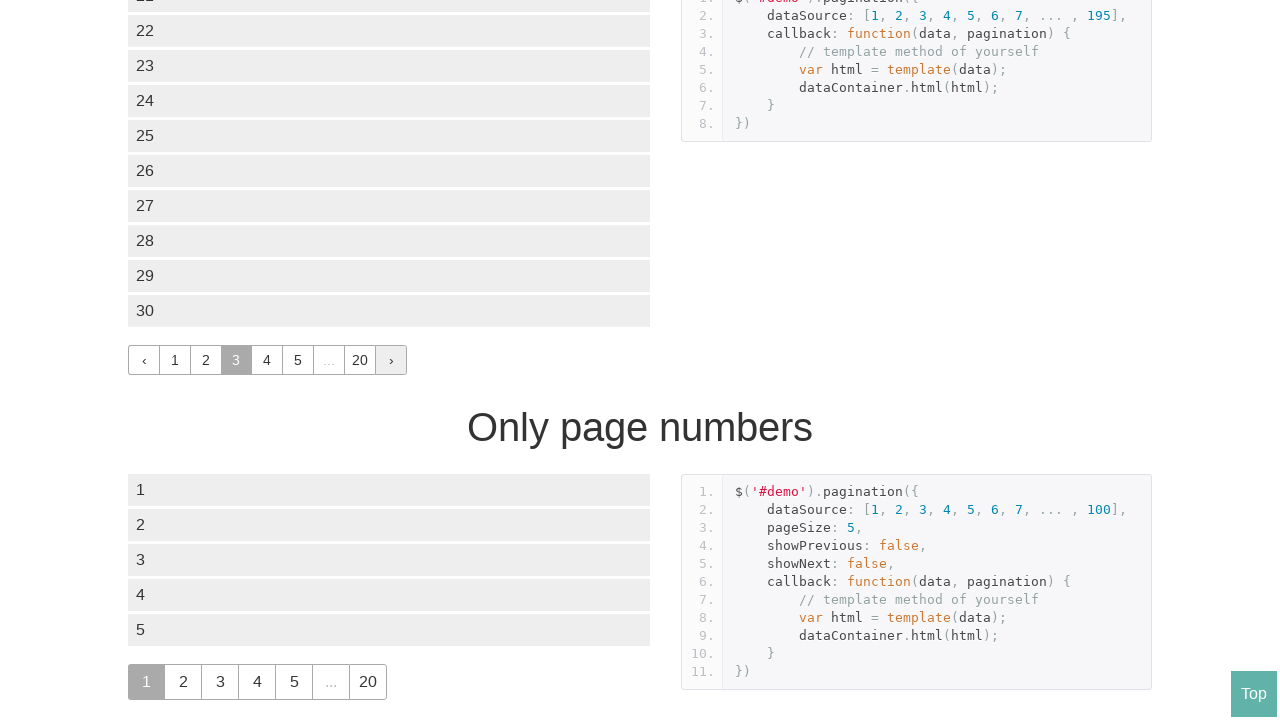

Waited 250ms for page content to load
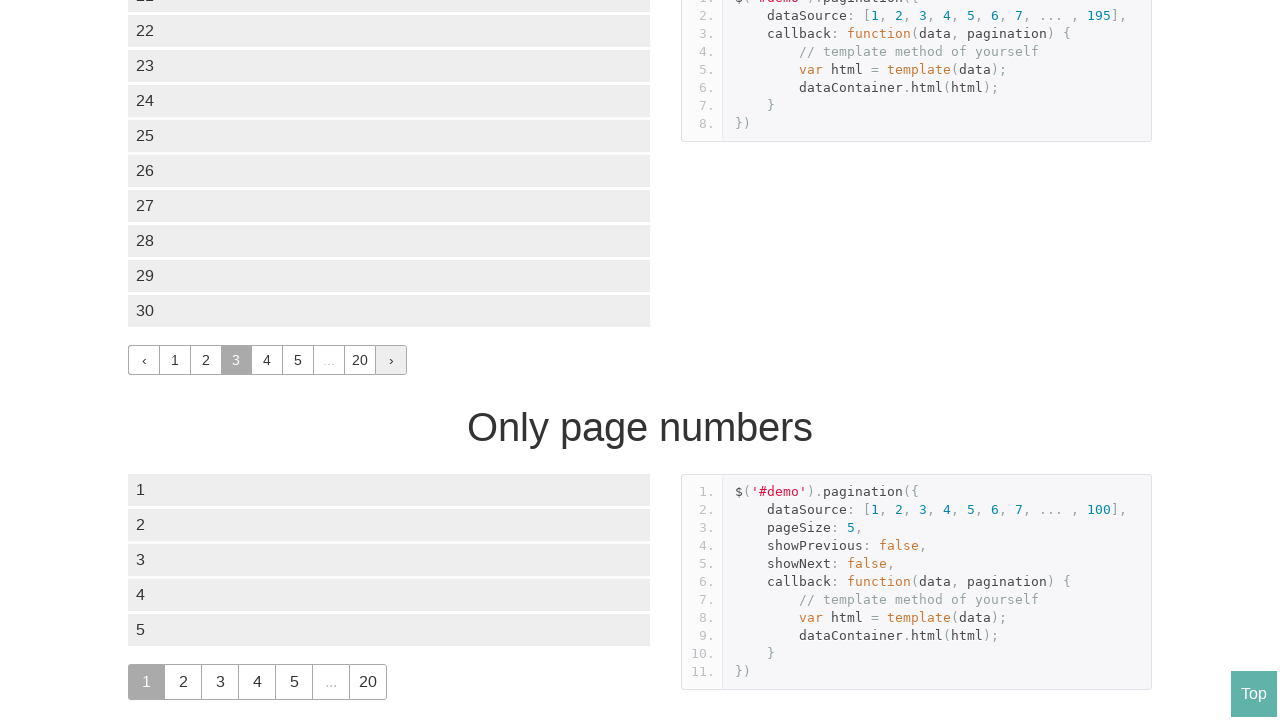

Verified content elements loaded on page 3
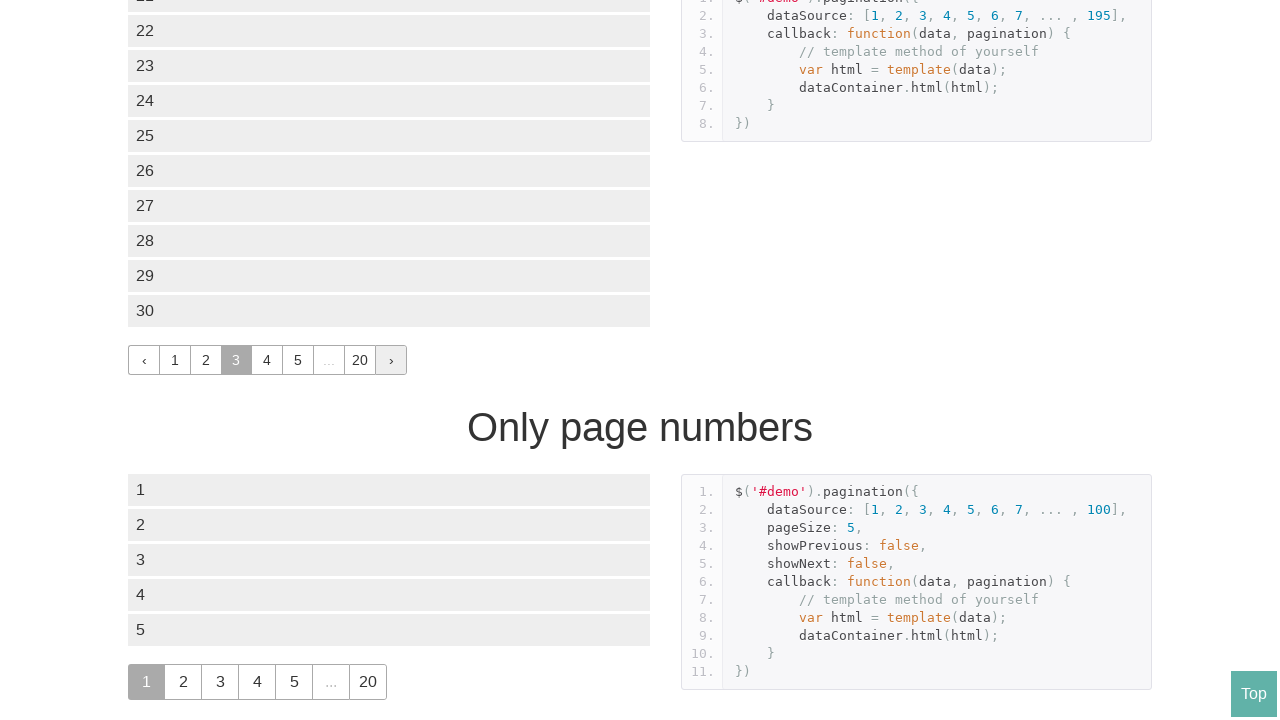

Clicked next button to navigate to page 4 at (391, 360) on xpath=//a[text()='›']
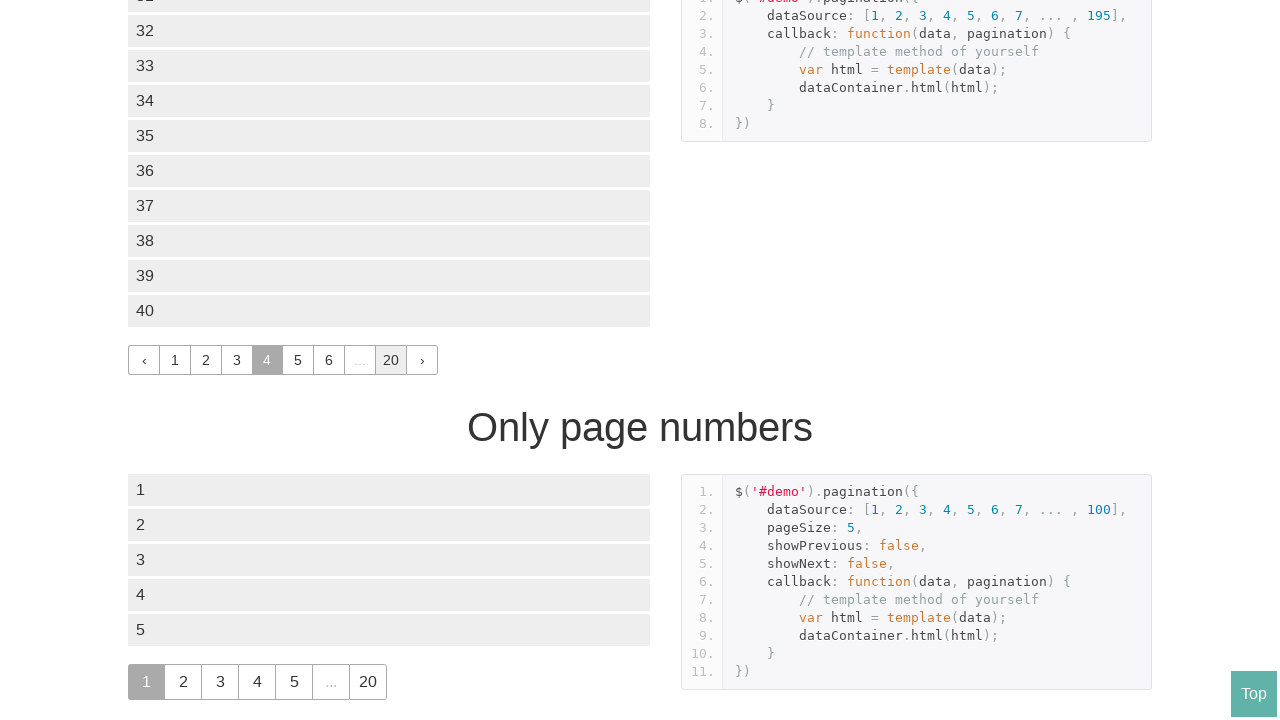

Waited 250ms for page content to load
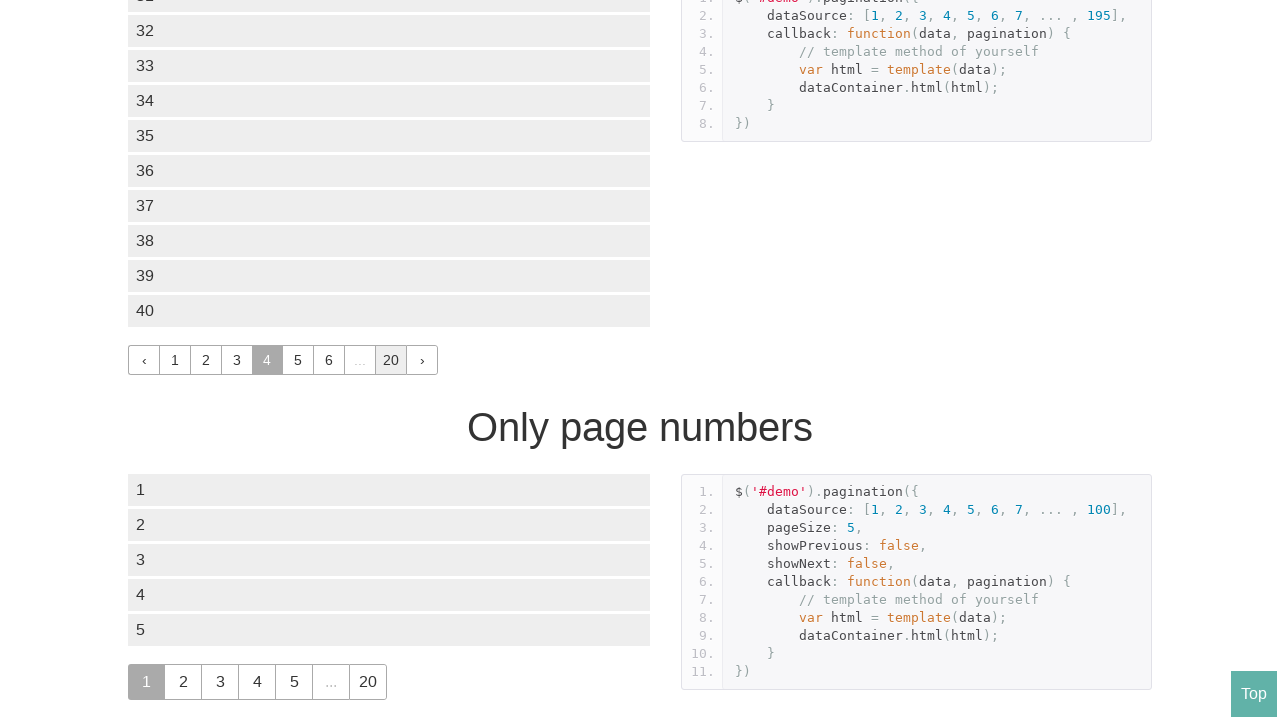

Verified content elements loaded on page 4
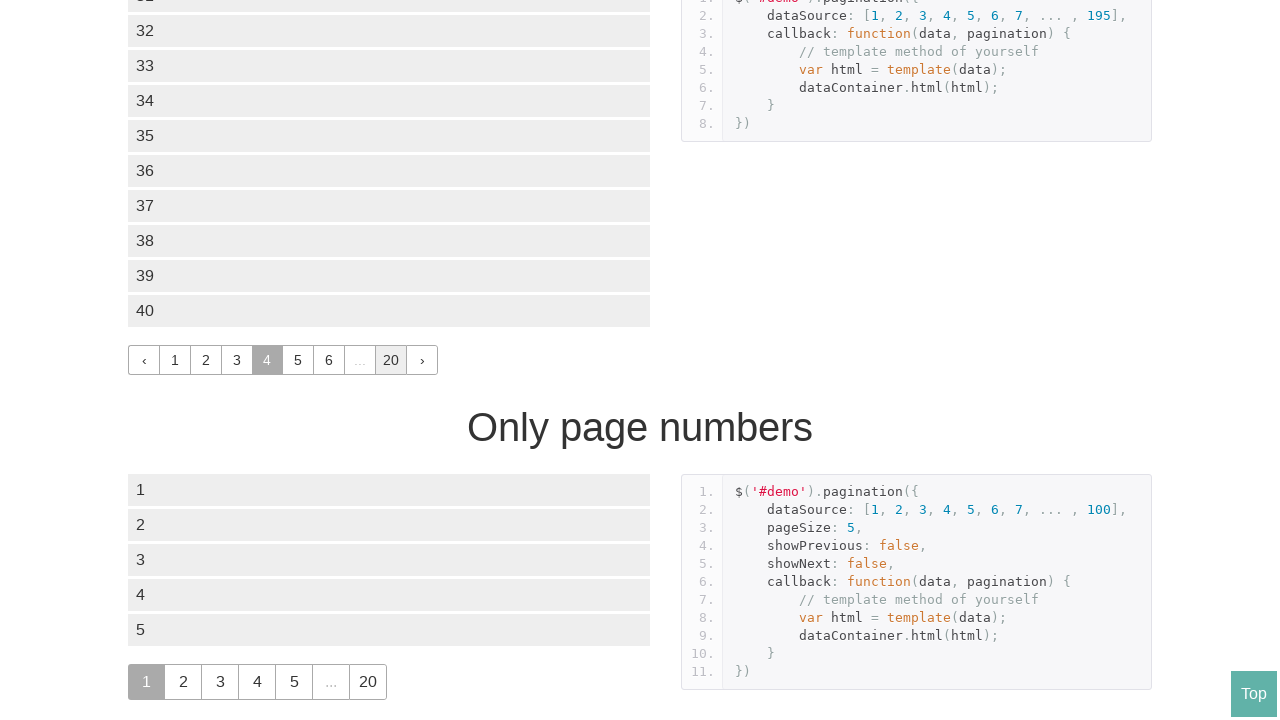

Clicked next button to navigate to page 5 at (422, 360) on xpath=//a[text()='›']
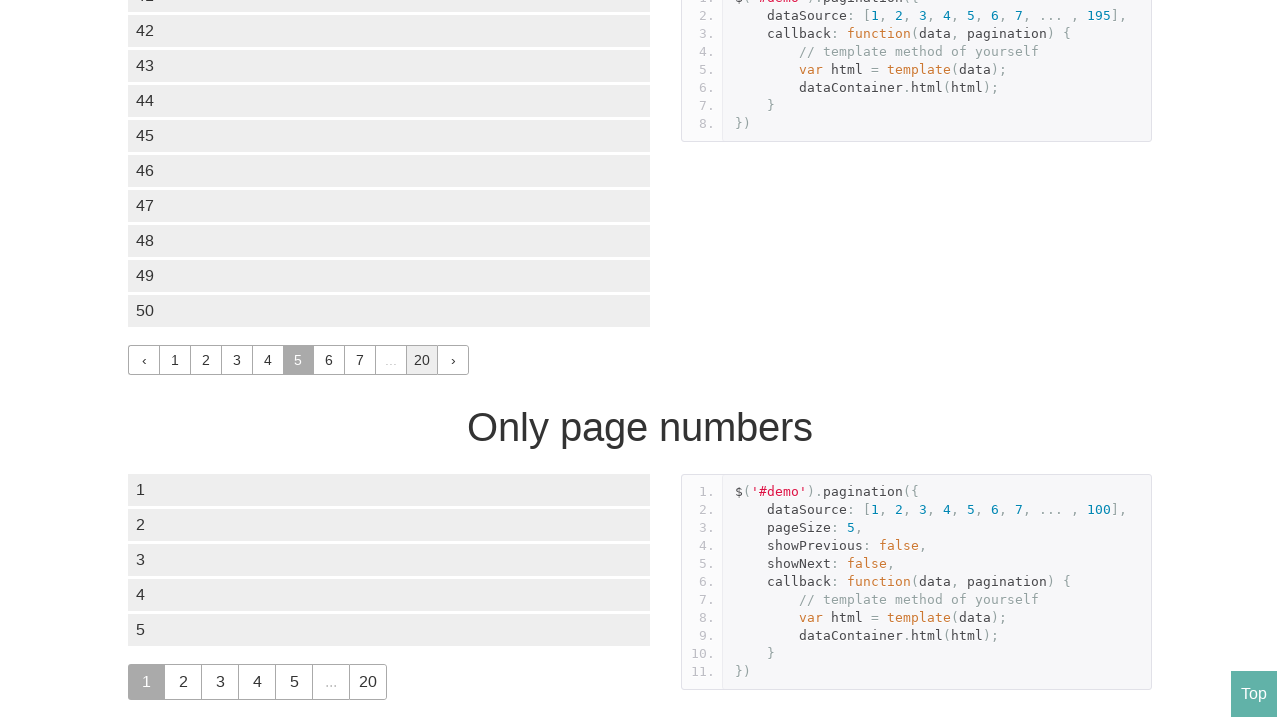

Waited 250ms for page content to load
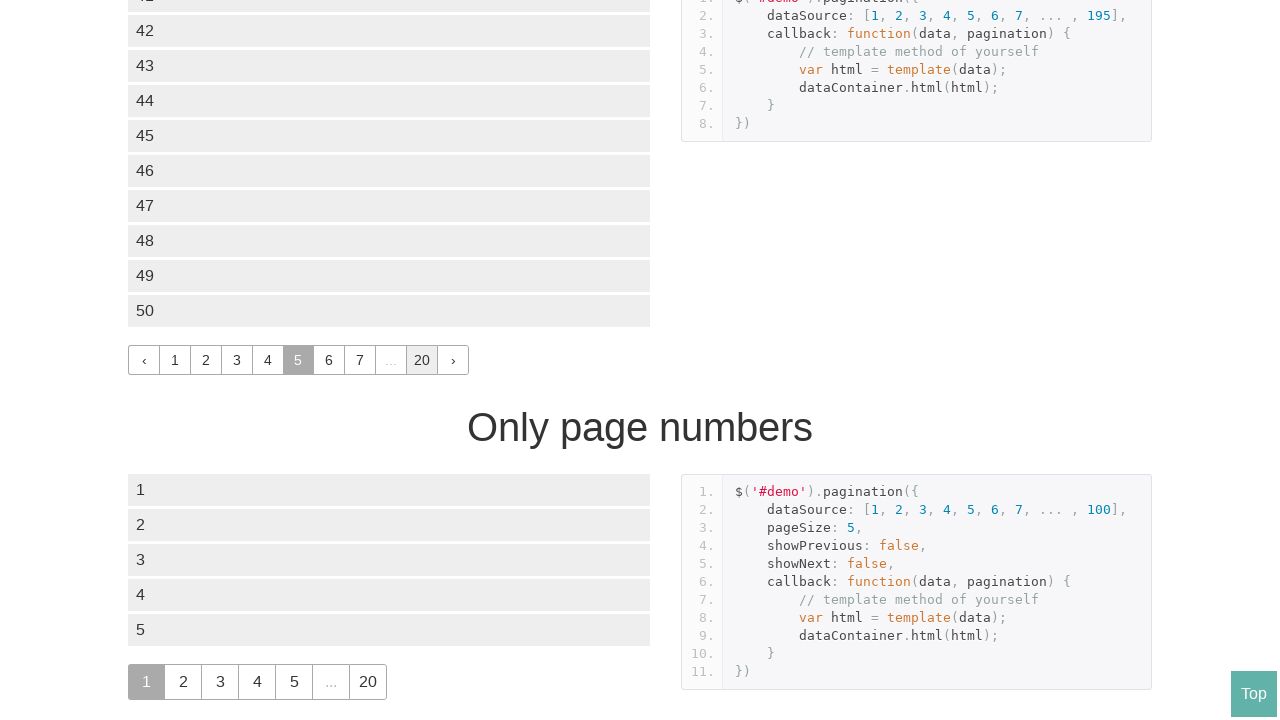

Verified content elements loaded on page 5
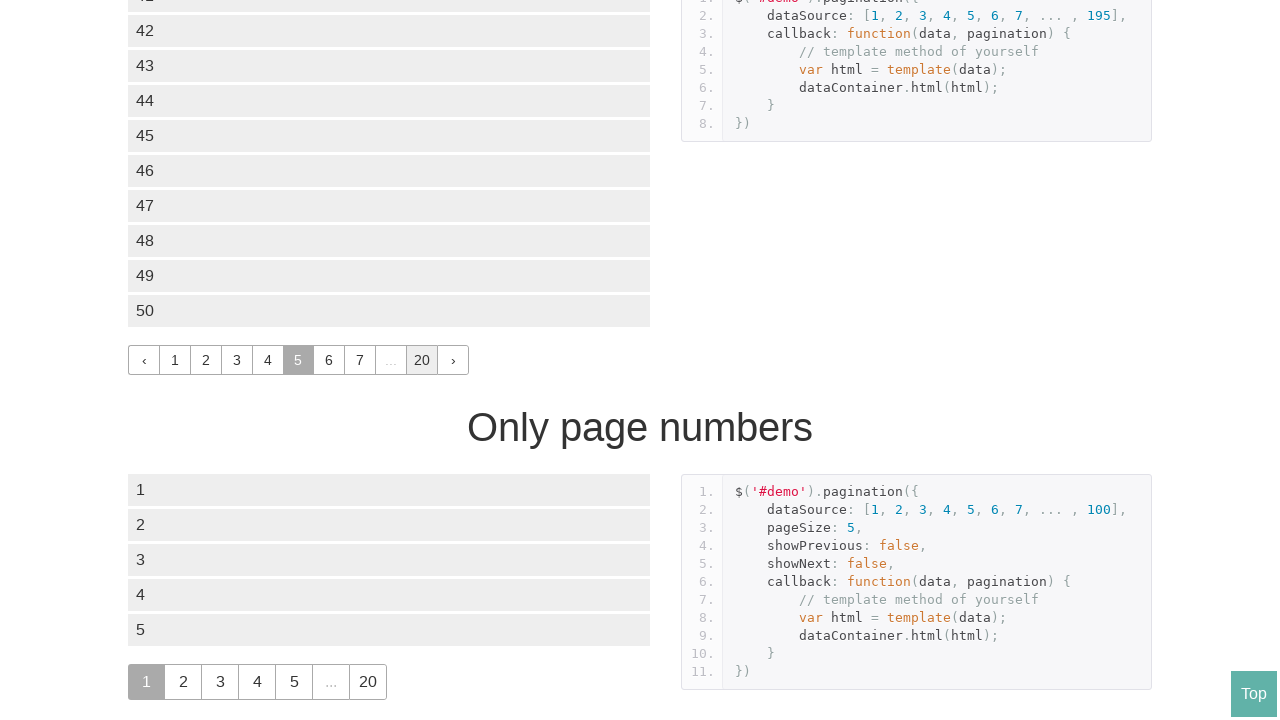

Clicked next button to navigate to page 6 at (453, 360) on xpath=//a[text()='›']
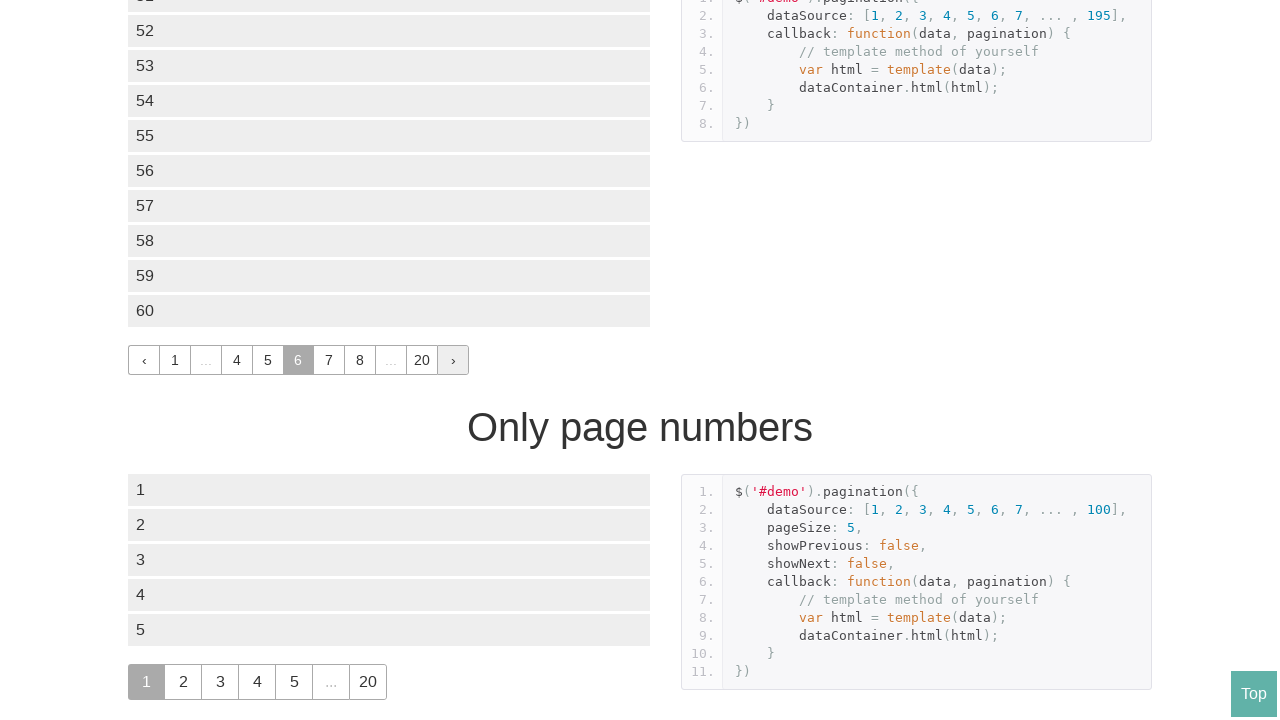

Waited 250ms for page content to load
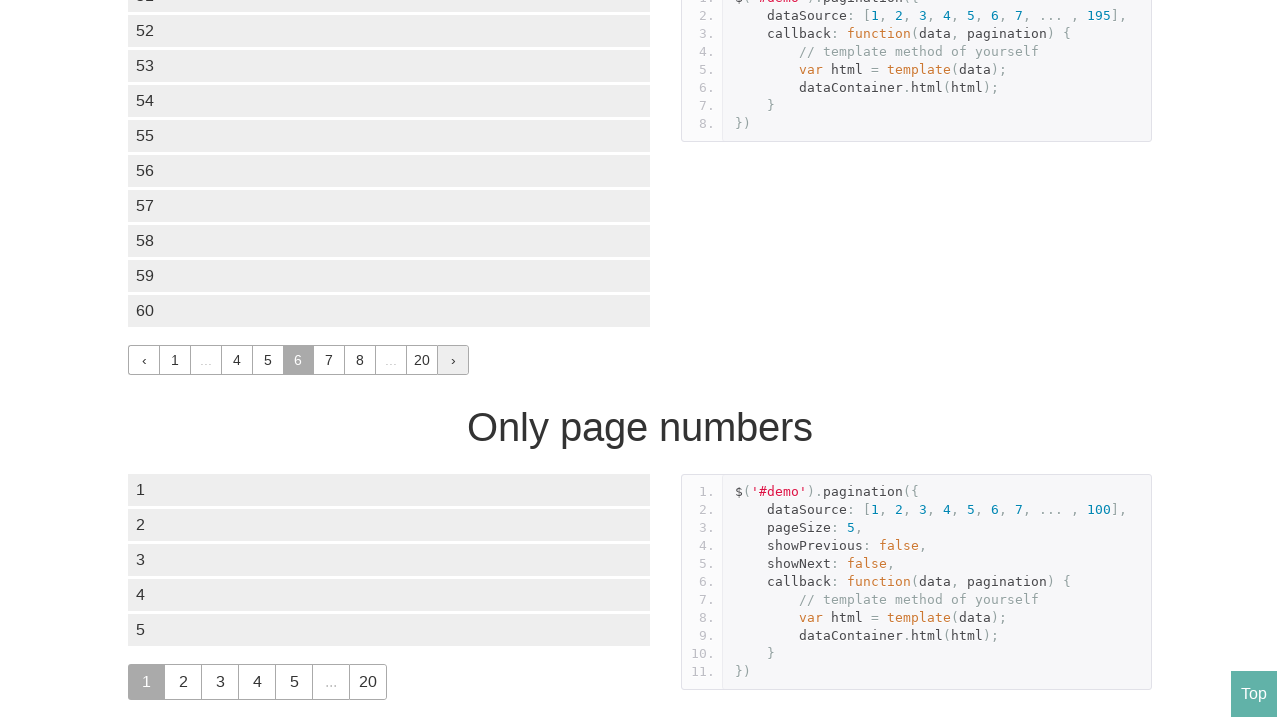

Verified content elements loaded on page 6
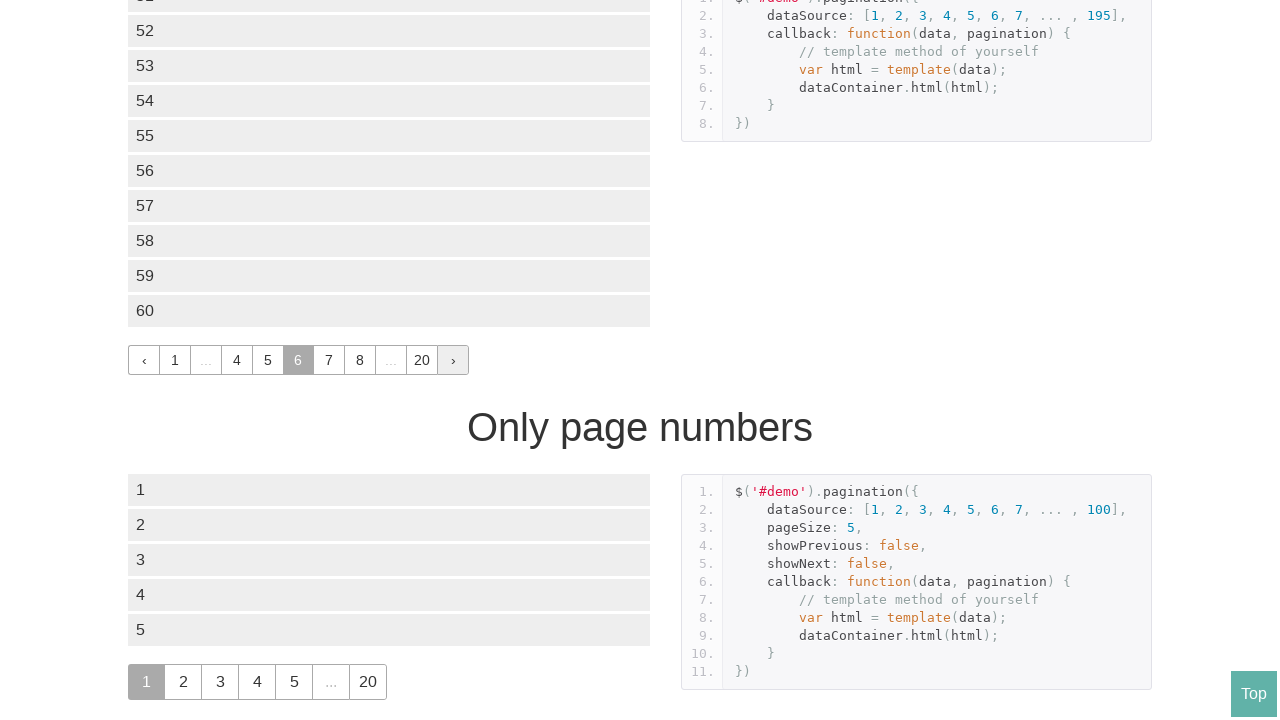

Clicked next button to navigate to page 7 at (453, 360) on xpath=//a[text()='›']
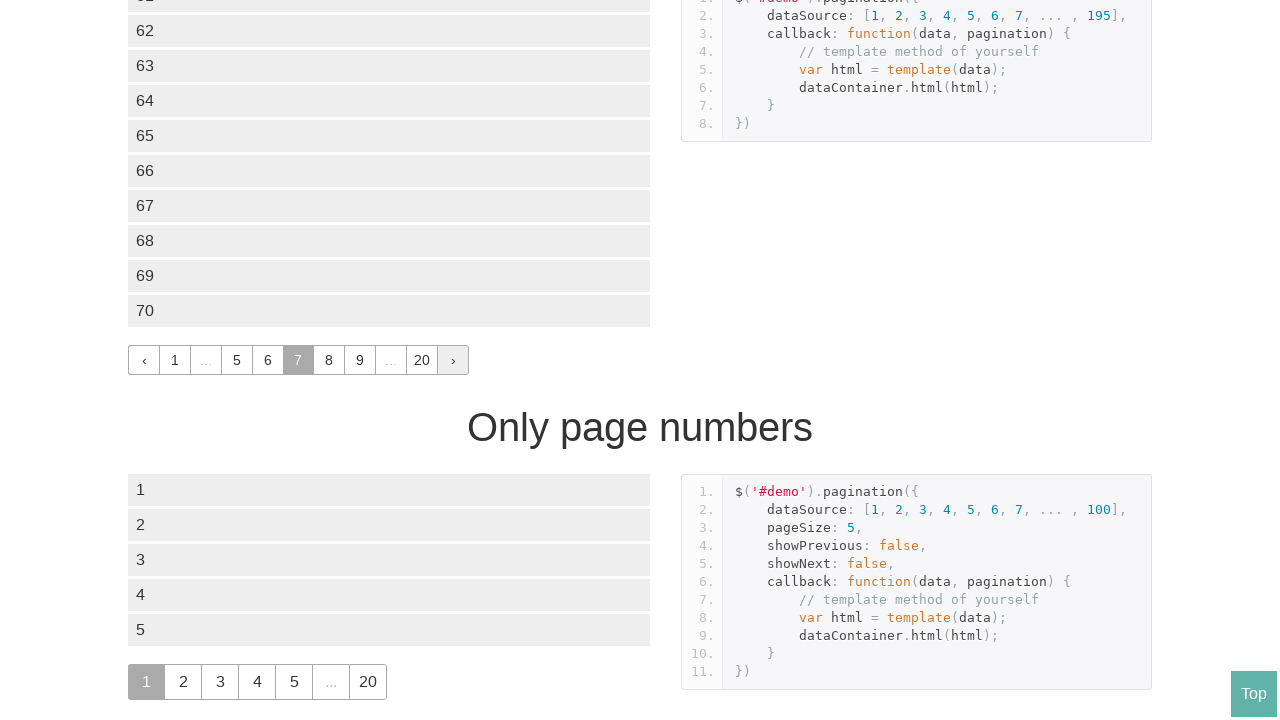

Waited 250ms for page content to load
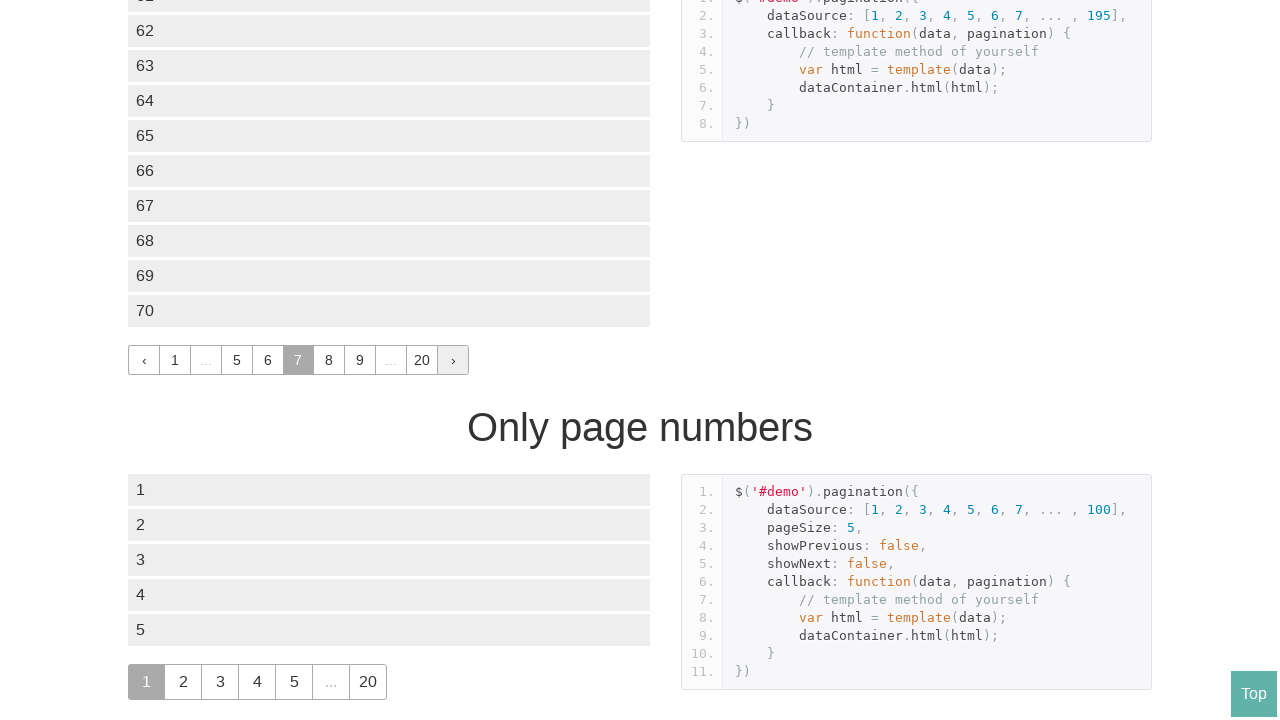

Verified content elements loaded on page 7
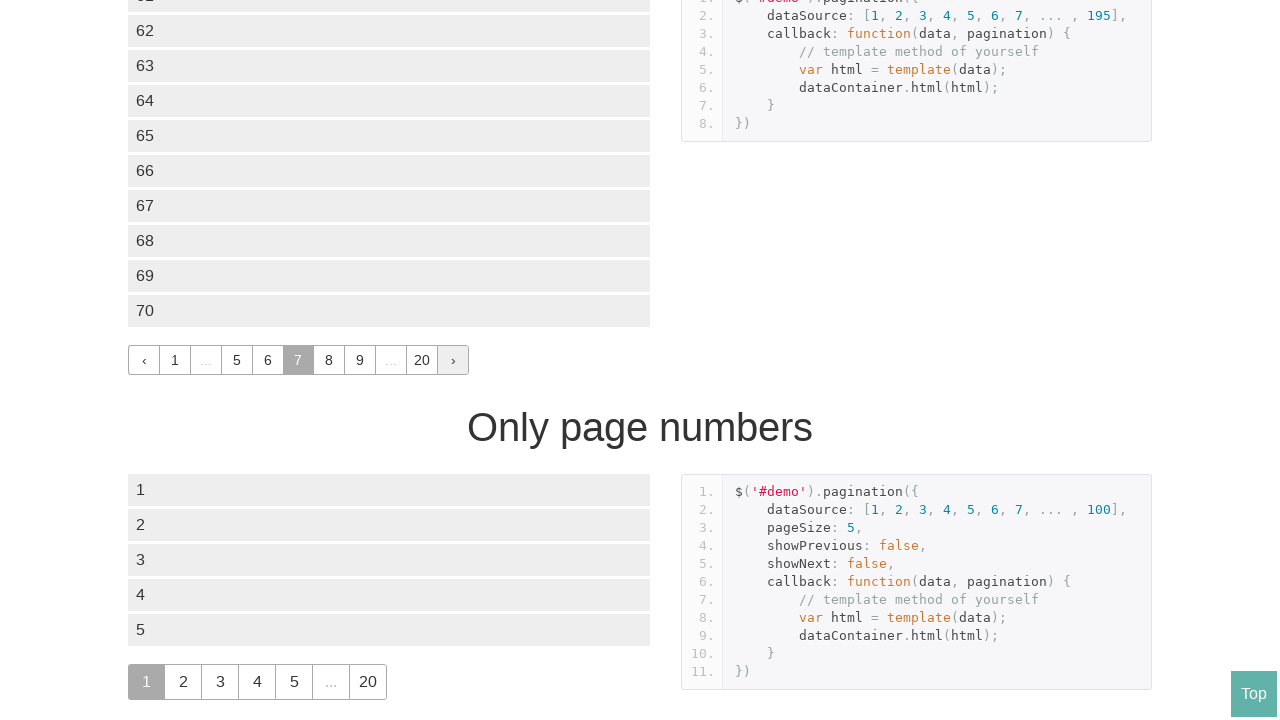

Clicked next button to navigate to page 8 at (453, 360) on xpath=//a[text()='›']
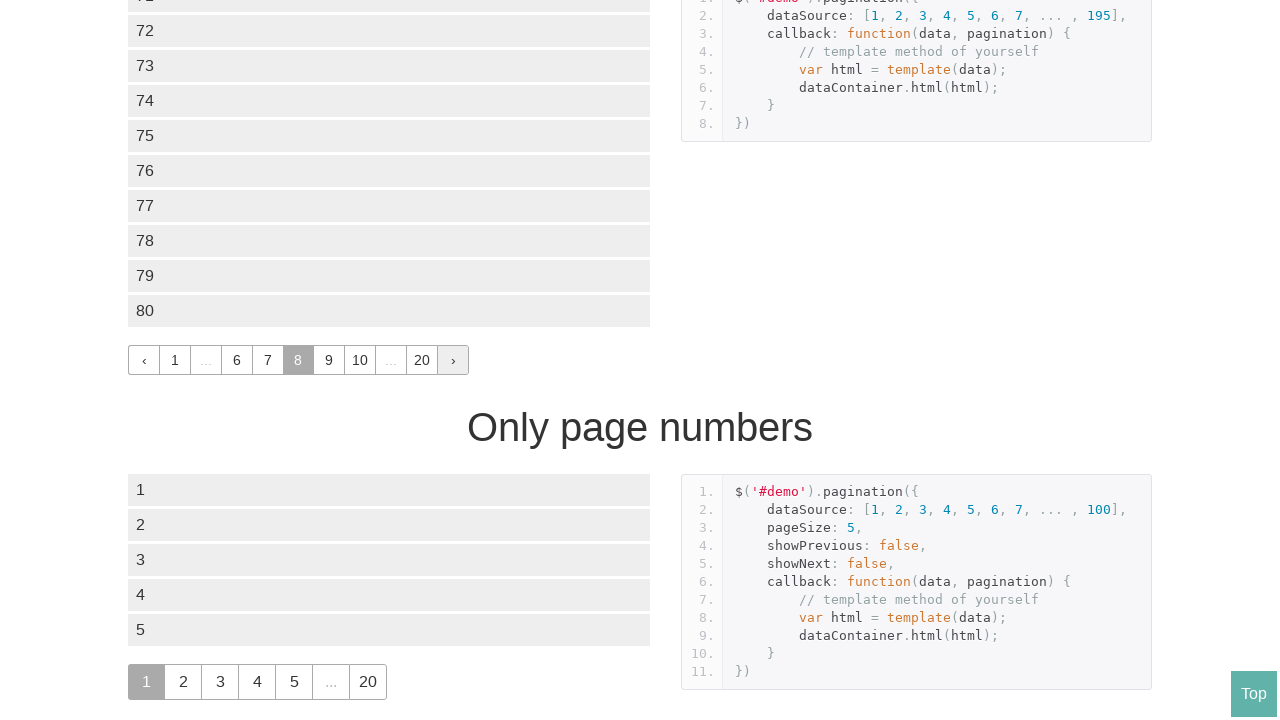

Waited 250ms for page content to load
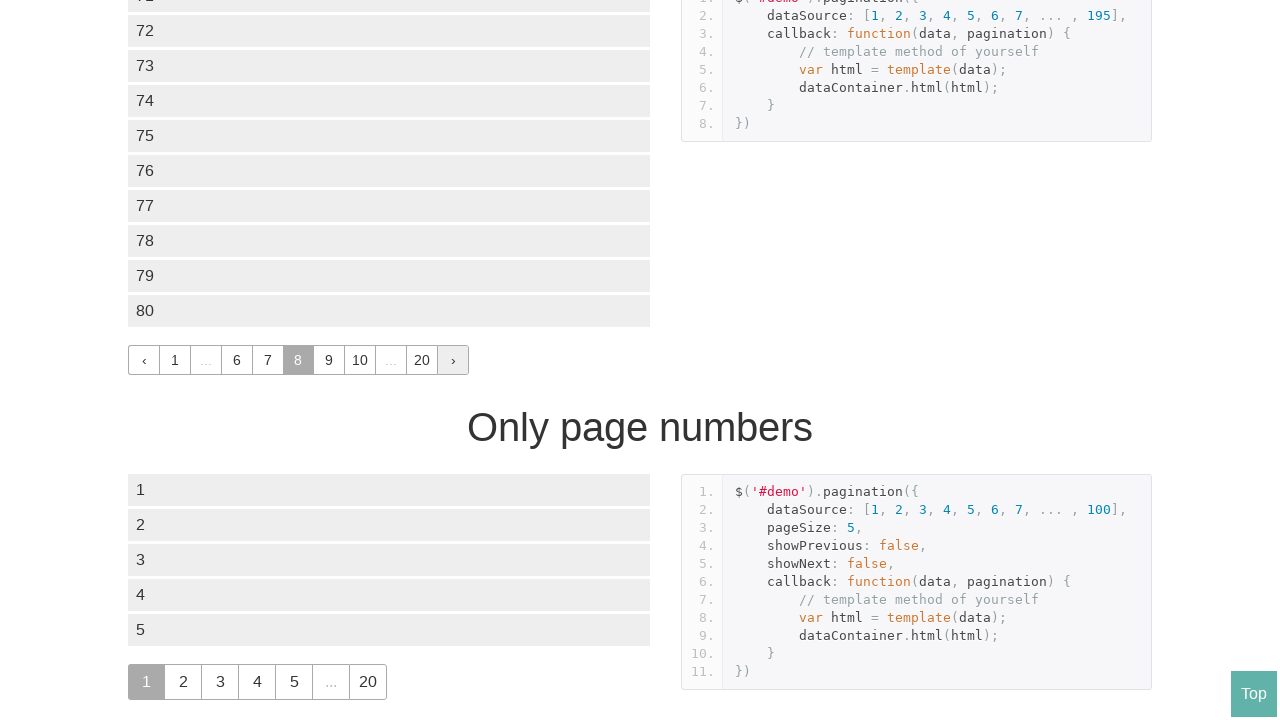

Verified content elements loaded on page 8
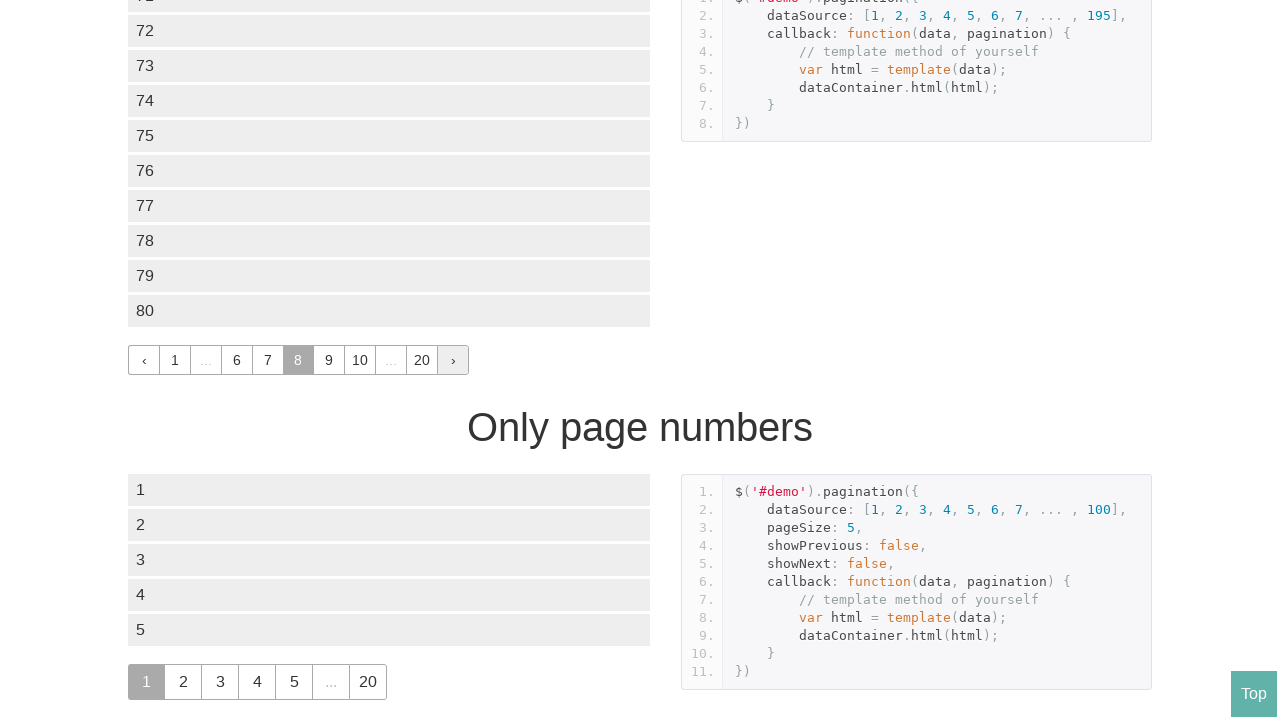

Clicked next button to navigate to page 9 at (453, 360) on xpath=//a[text()='›']
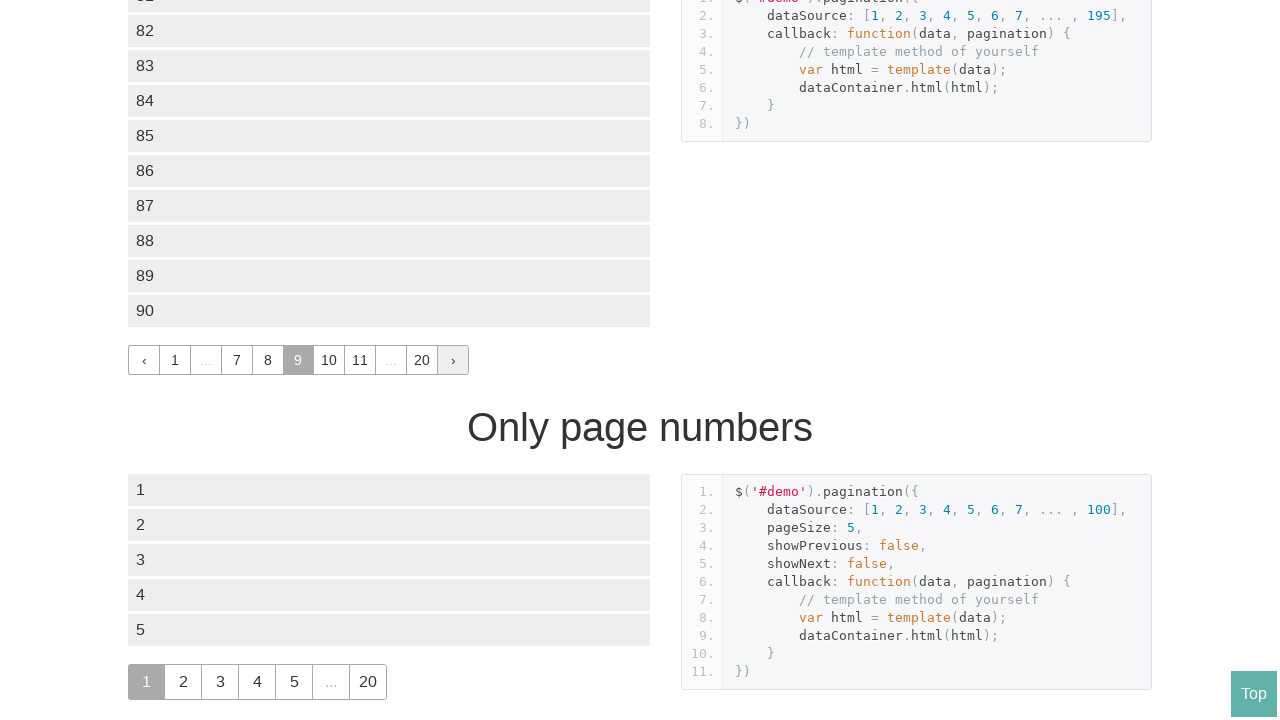

Waited 250ms for page content to load
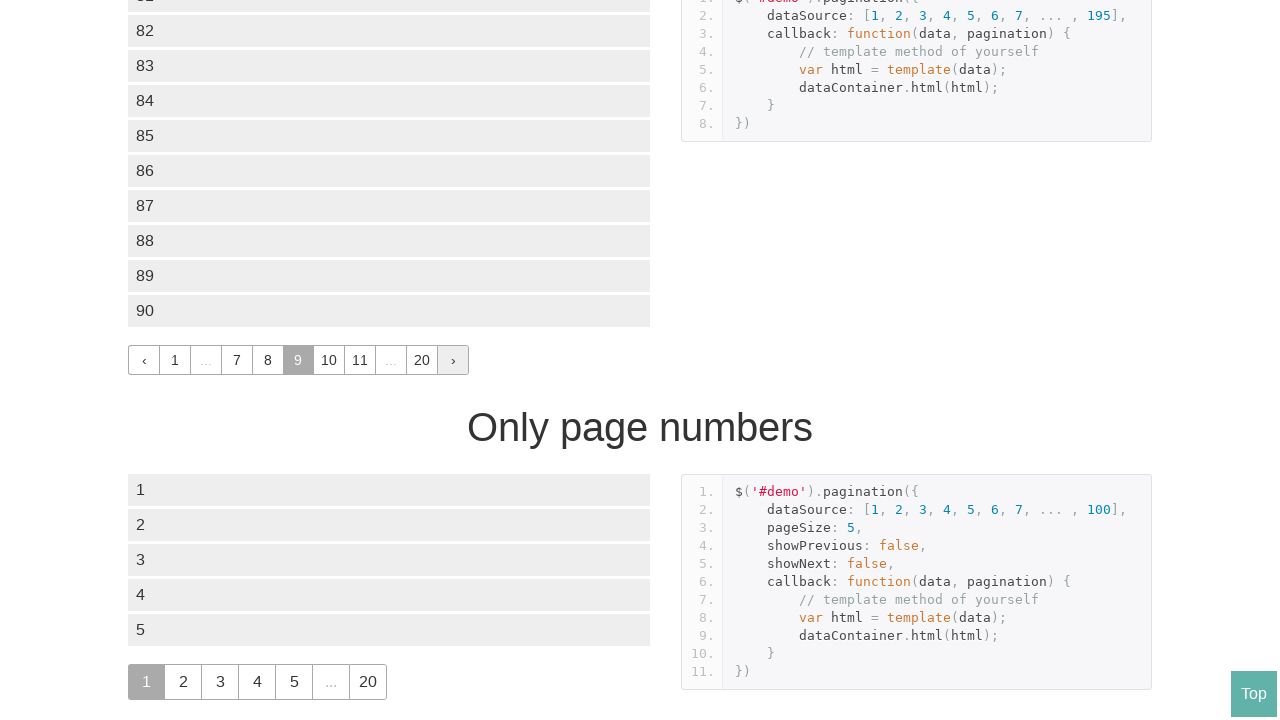

Verified content elements loaded on page 9
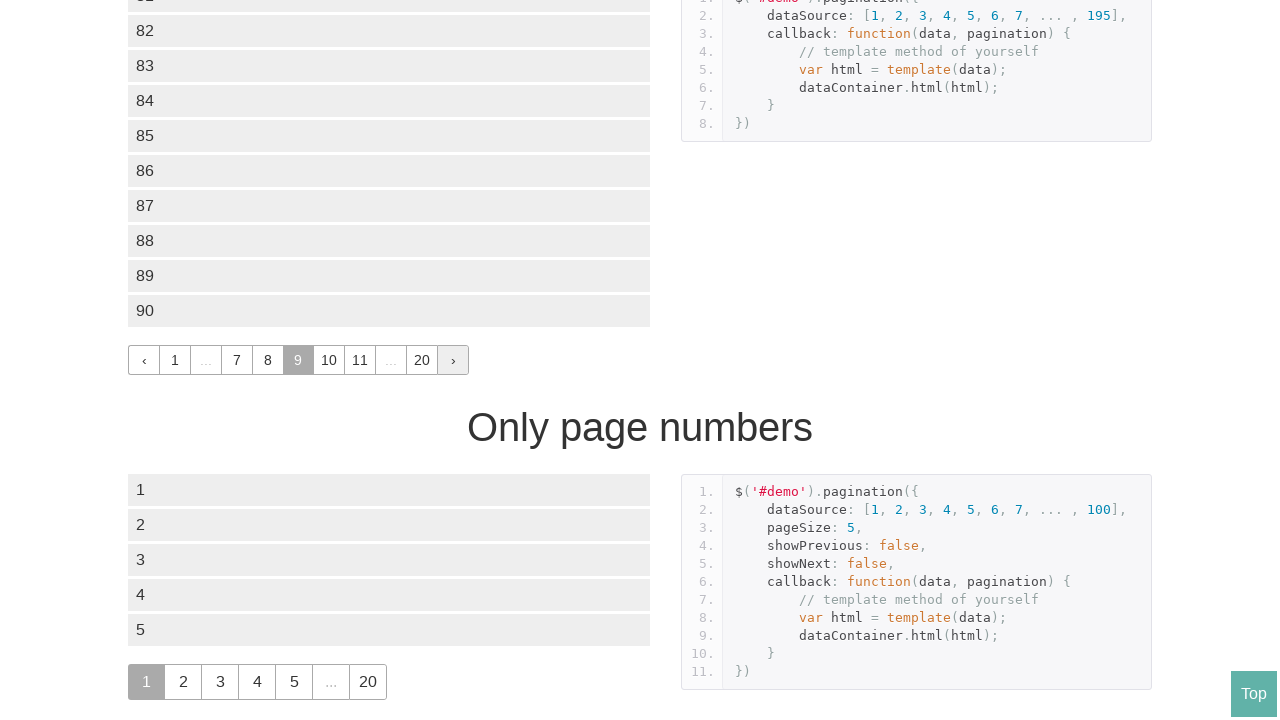

Clicked next button to navigate to page 10 at (453, 360) on xpath=//a[text()='›']
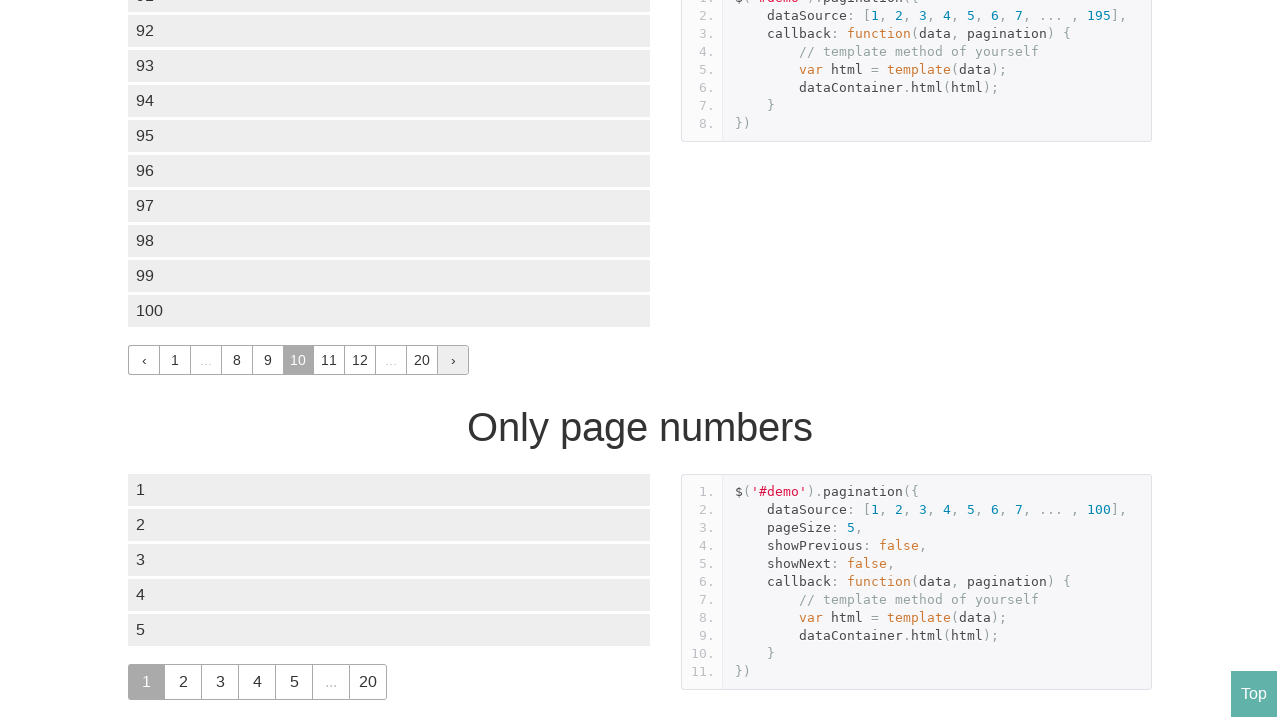

Waited 250ms for page content to load
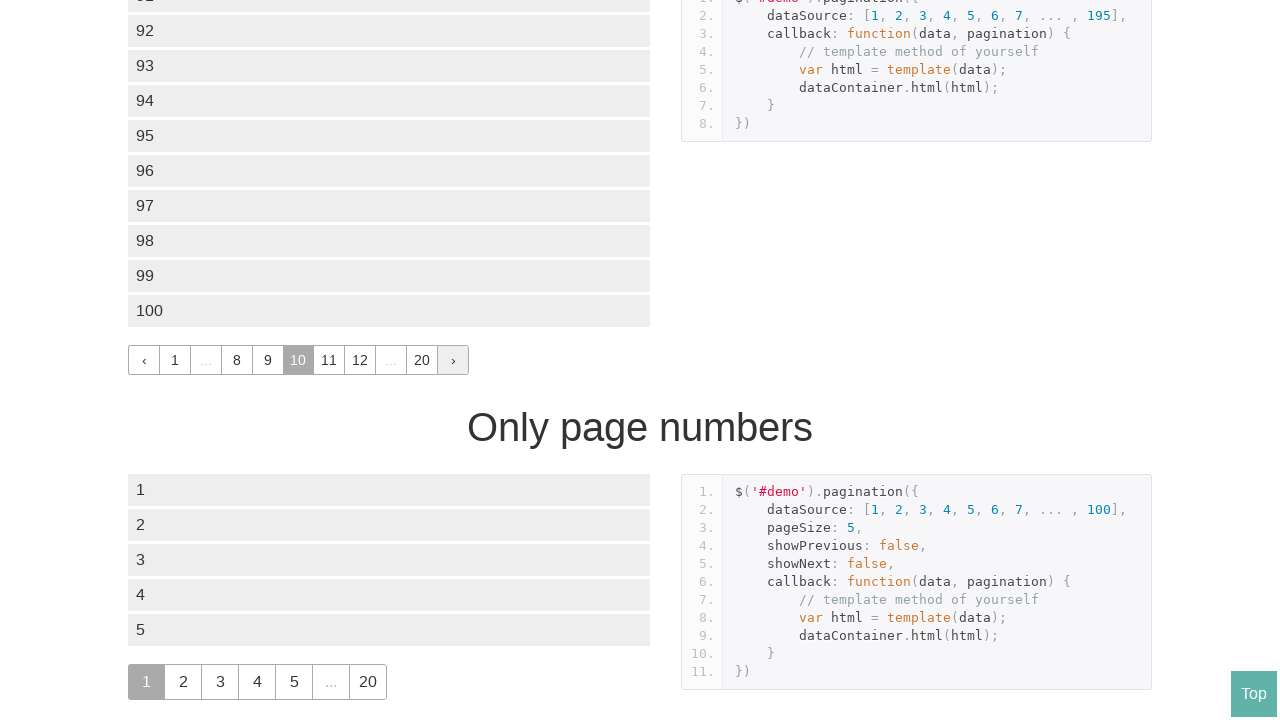

Verified content elements loaded on page 10
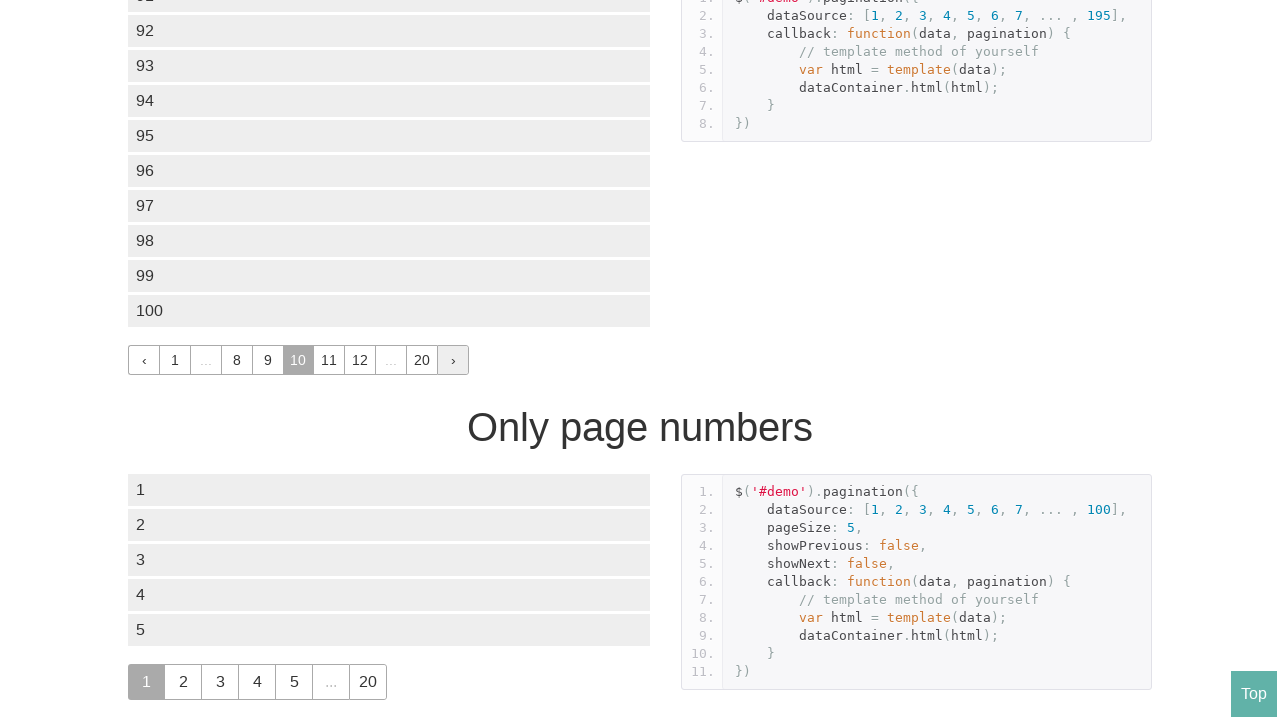

Clicked next button to navigate to page 11 at (453, 360) on xpath=//a[text()='›']
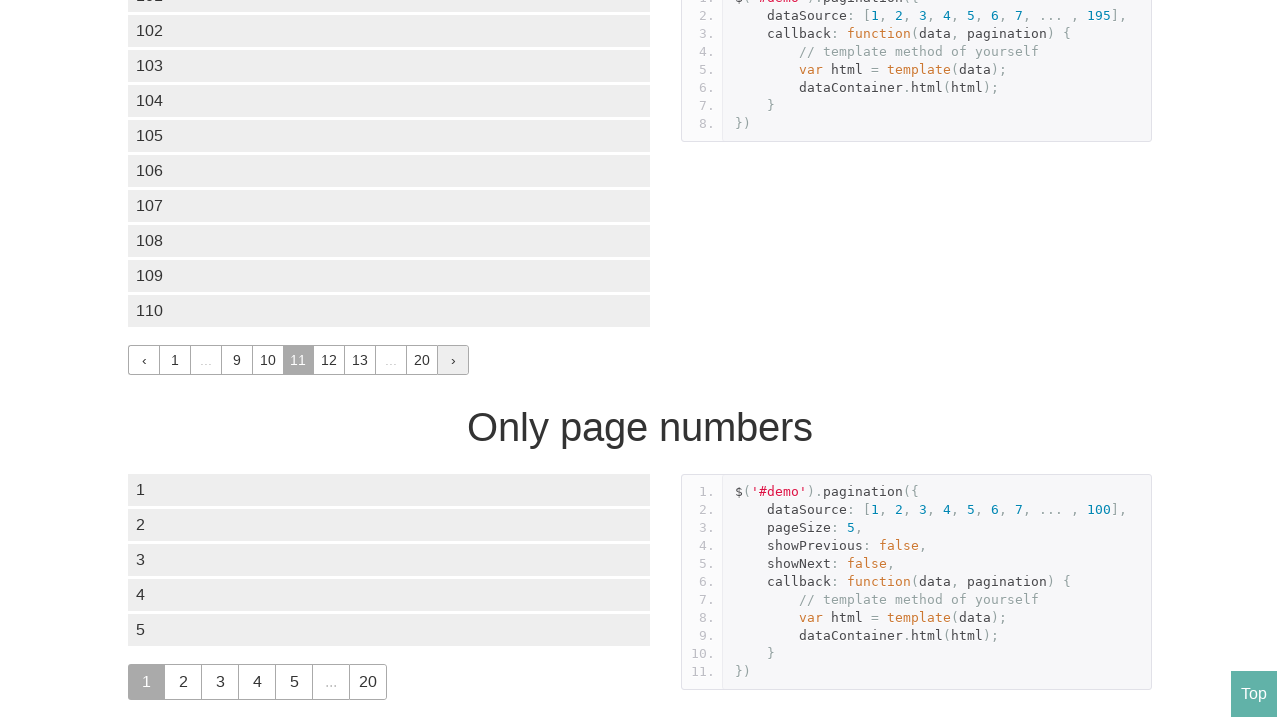

Waited 250ms for page content to load
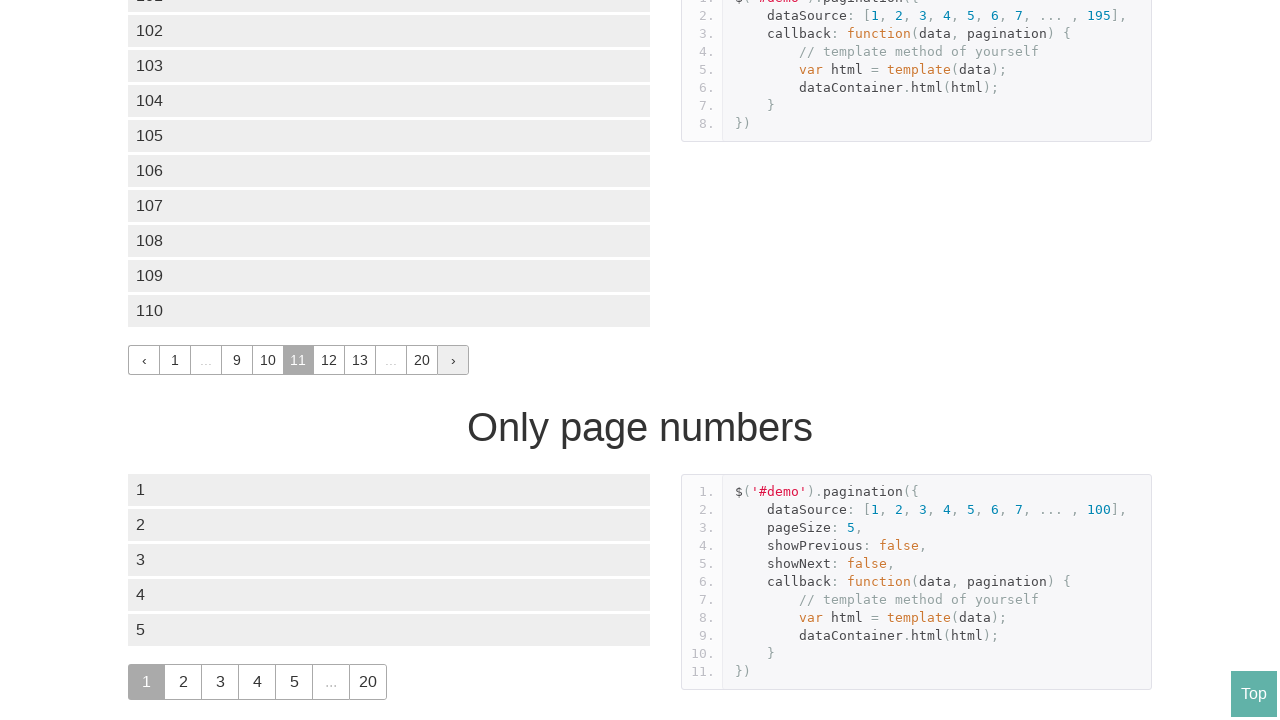

Verified content elements loaded on page 11
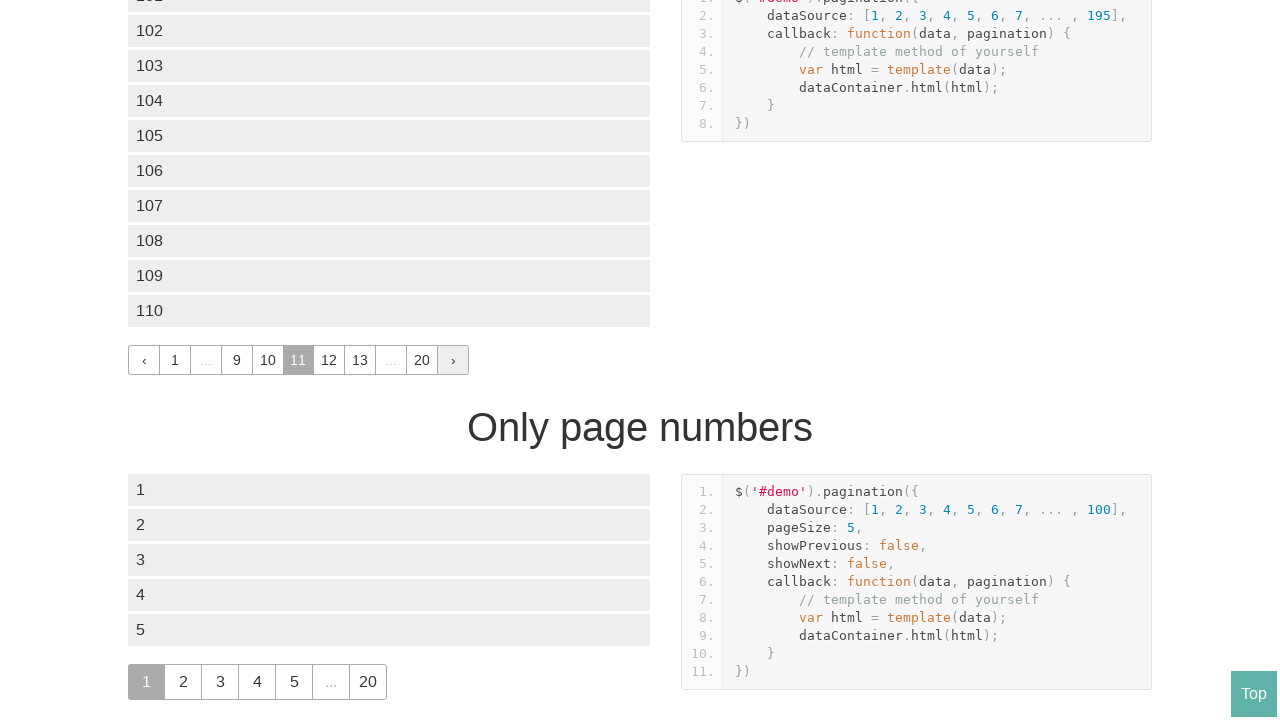

Clicked next button to navigate to page 12 at (453, 360) on xpath=//a[text()='›']
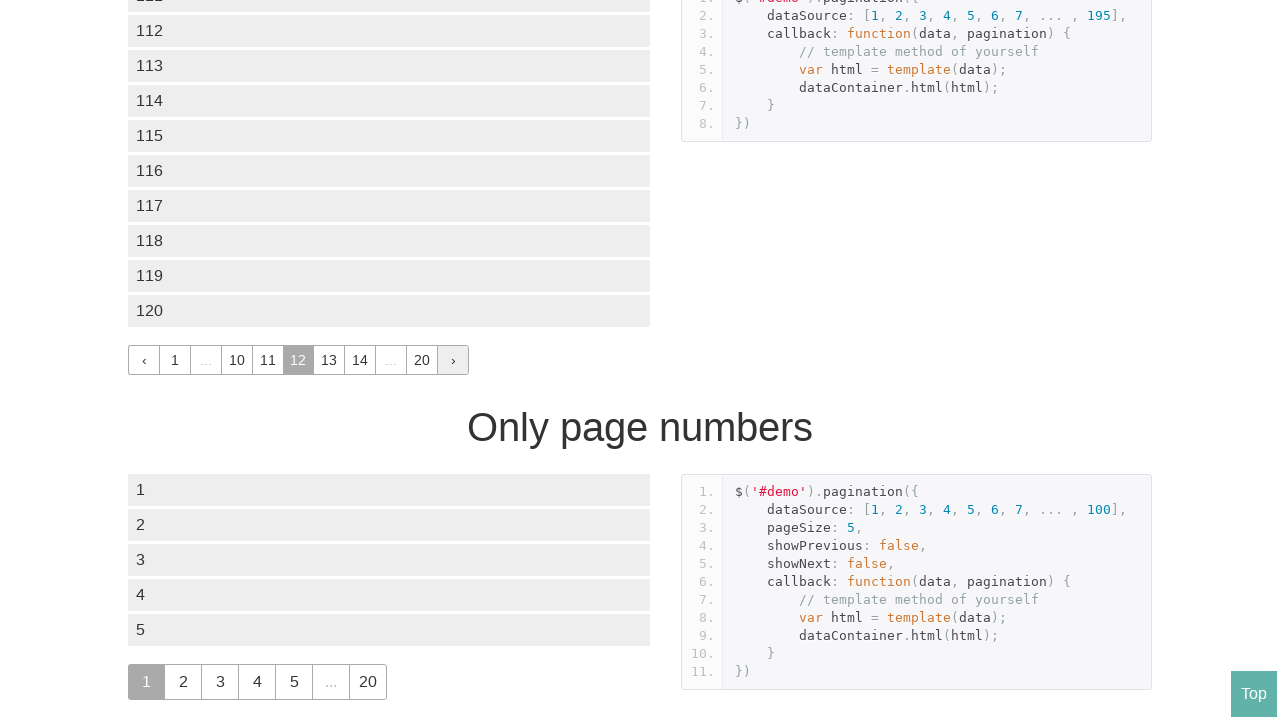

Waited 250ms for page content to load
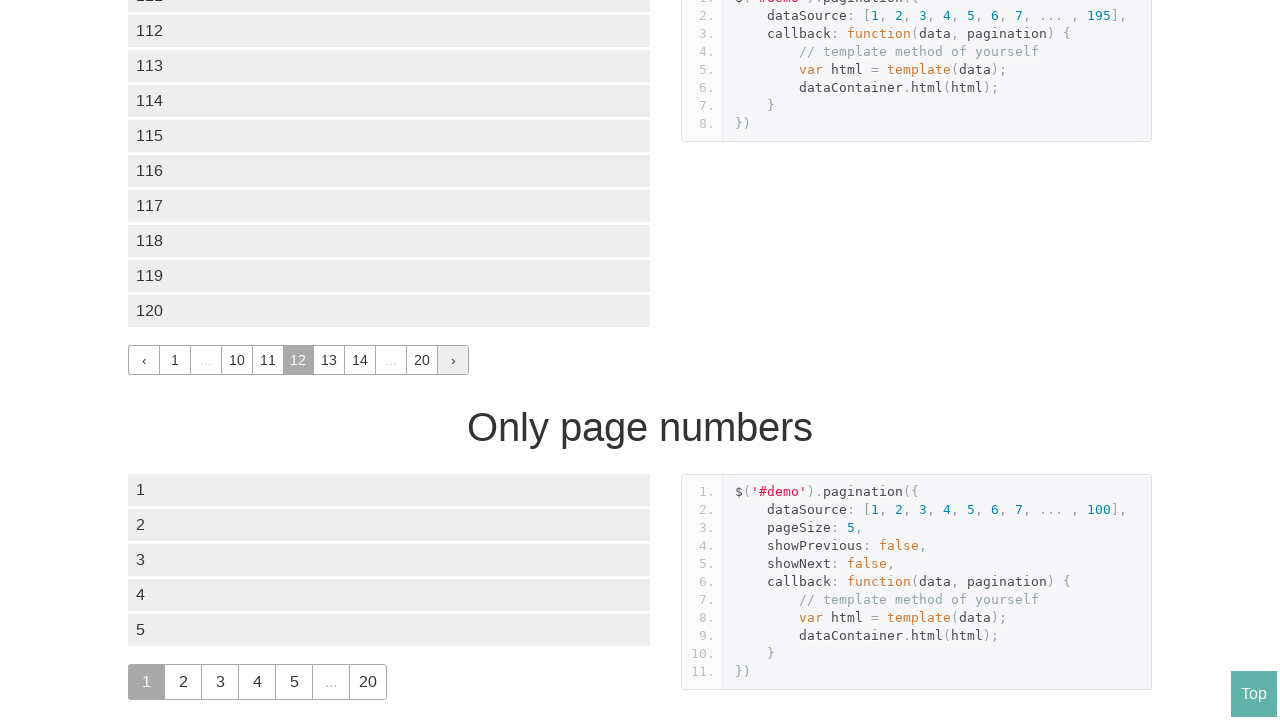

Verified content elements loaded on page 12
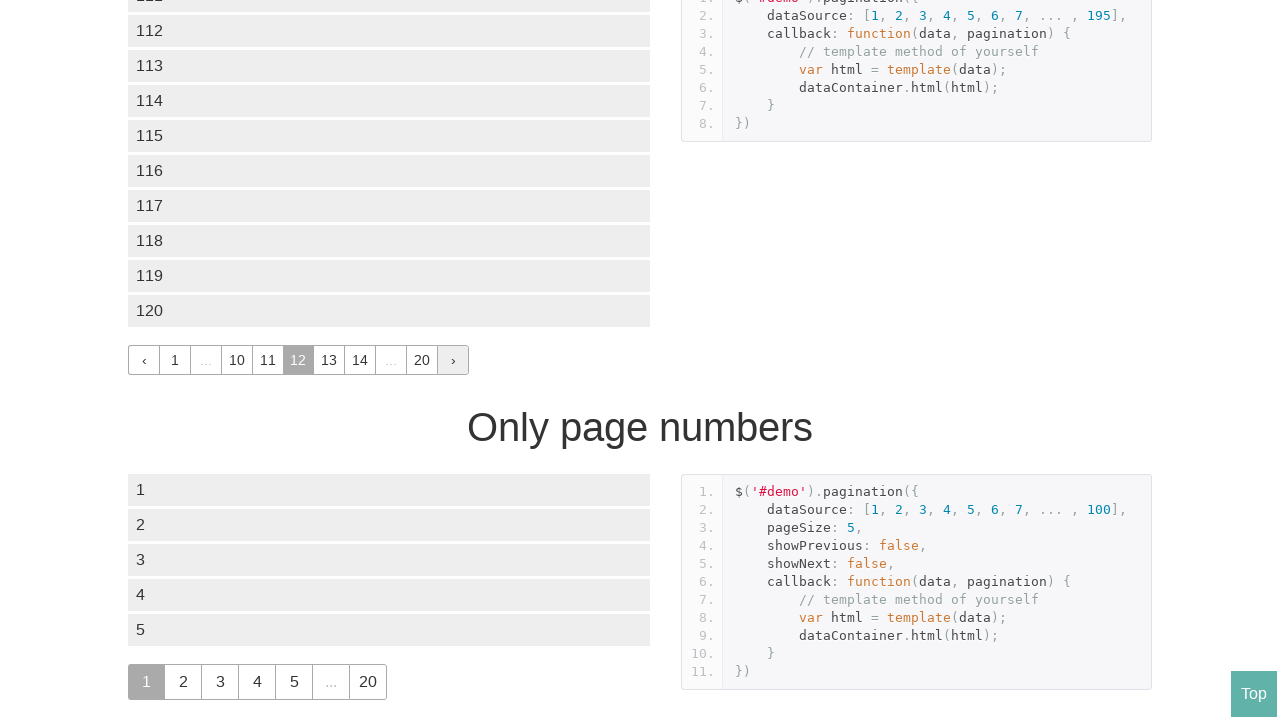

Clicked next button to navigate to page 13 at (453, 360) on xpath=//a[text()='›']
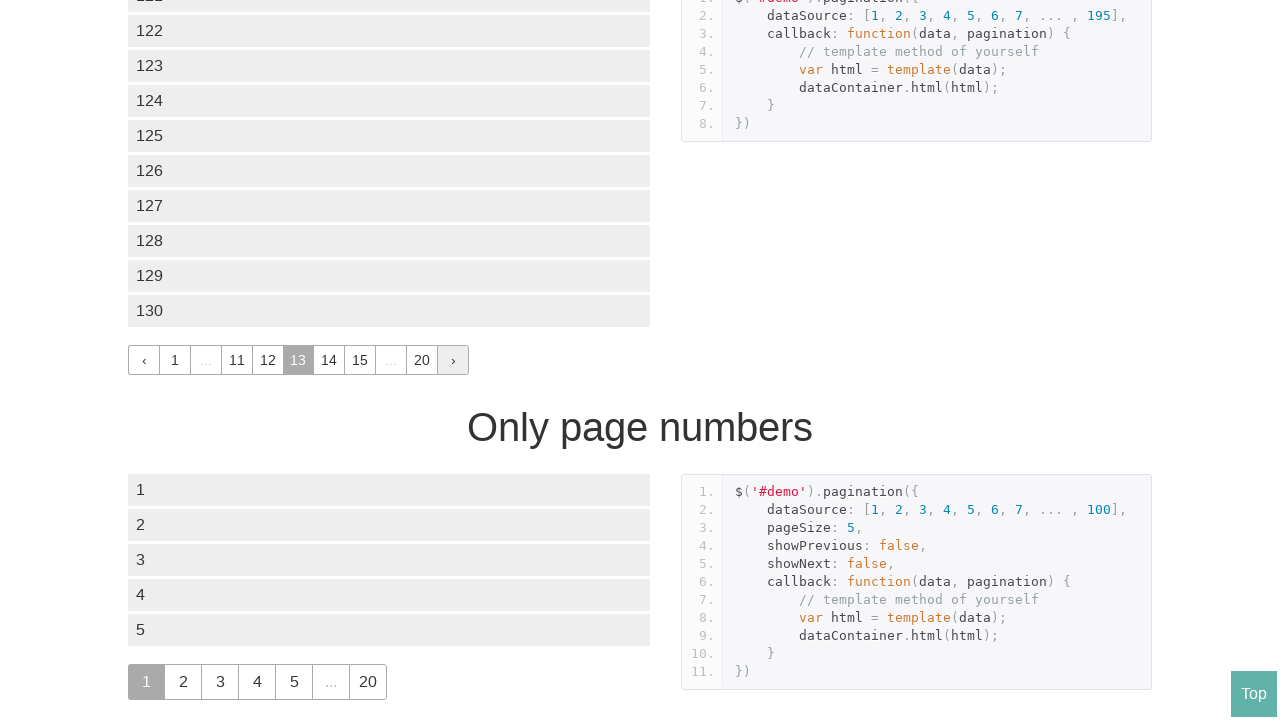

Waited 250ms for page content to load
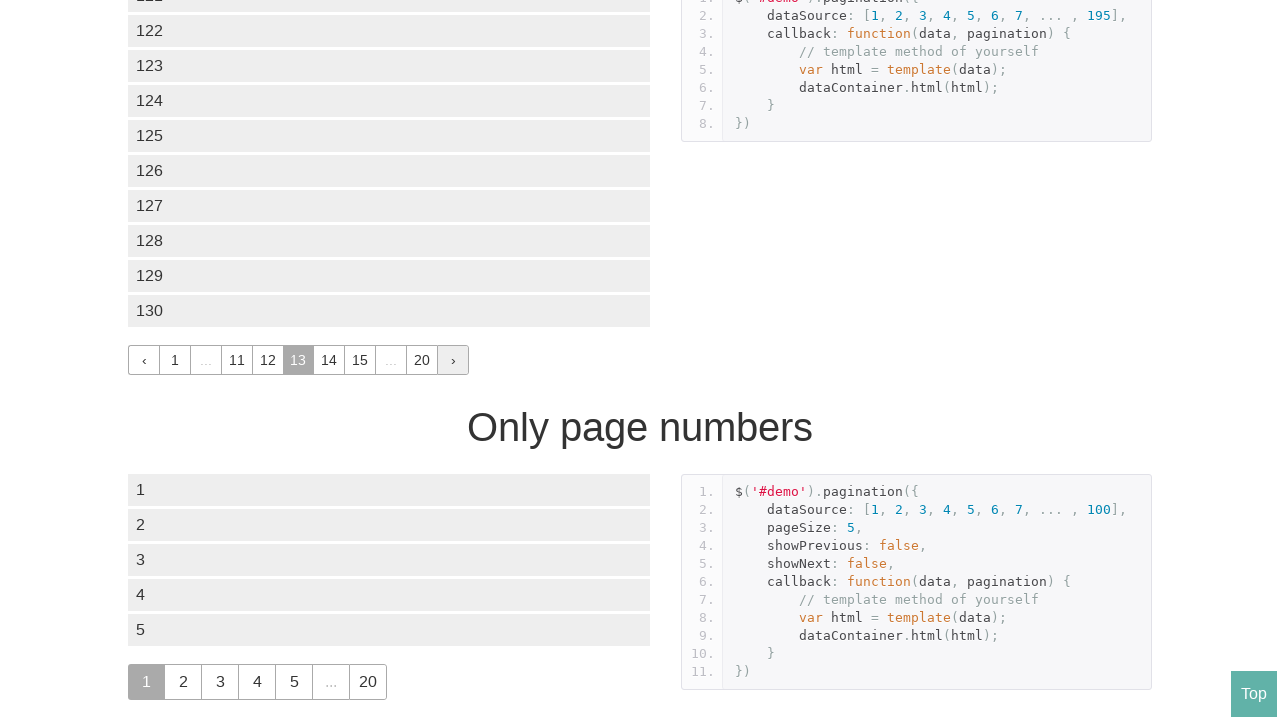

Verified content elements loaded on page 13
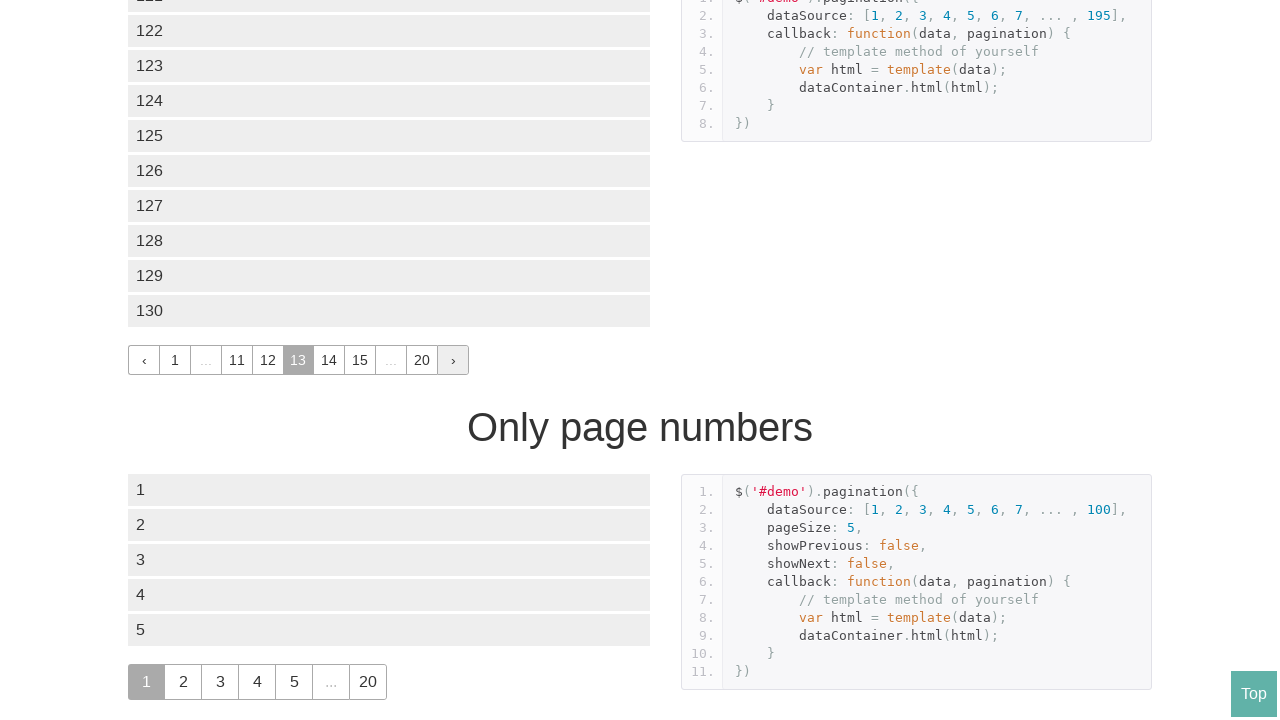

Clicked next button to navigate to page 14 at (453, 360) on xpath=//a[text()='›']
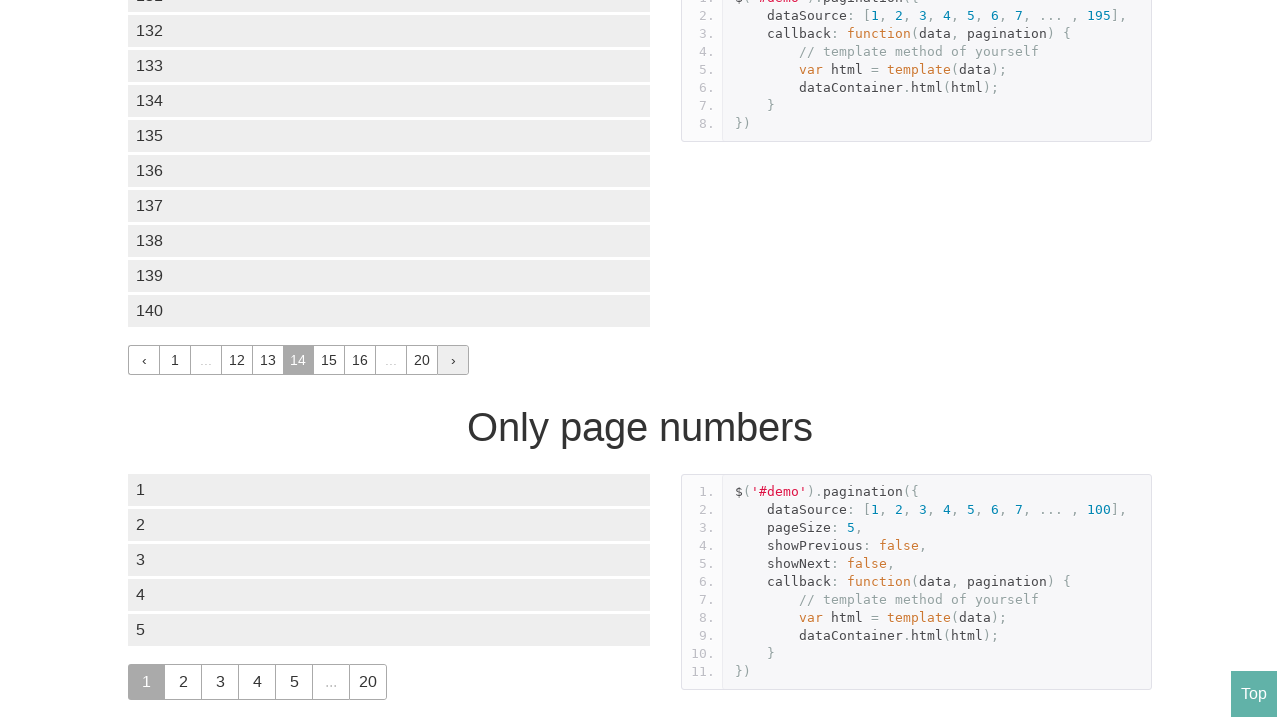

Waited 250ms for page content to load
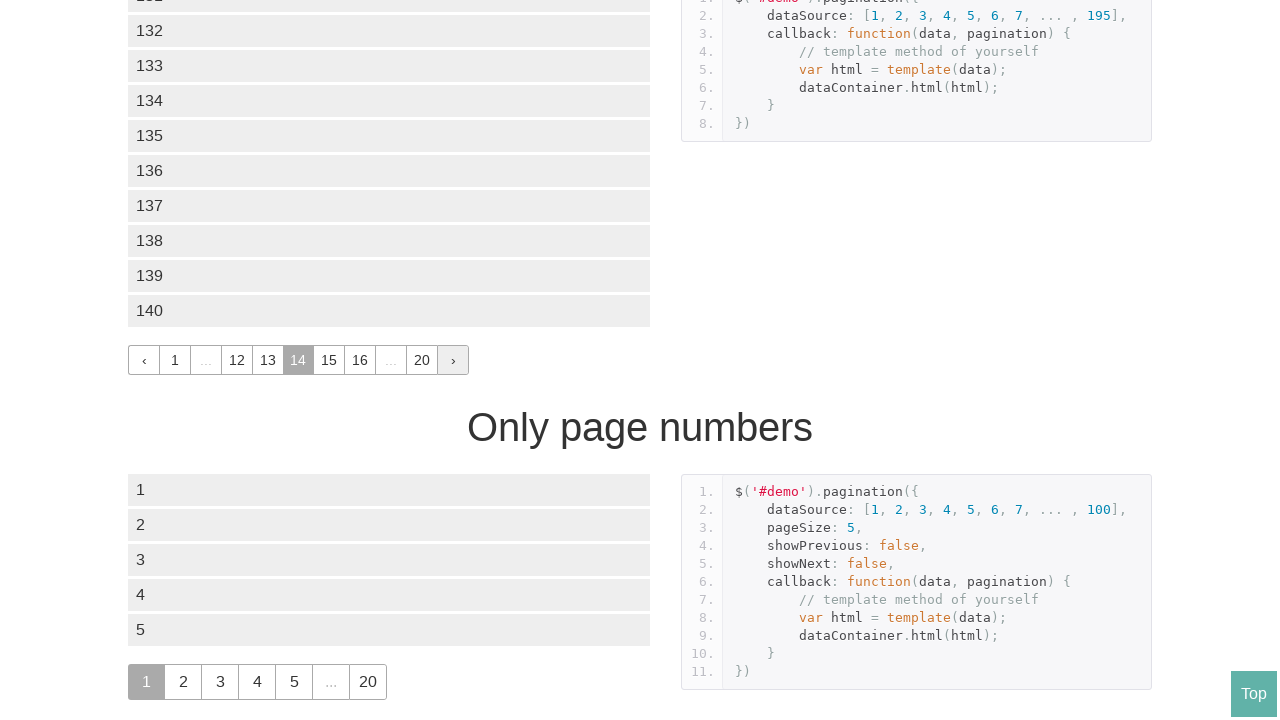

Verified content elements loaded on page 14
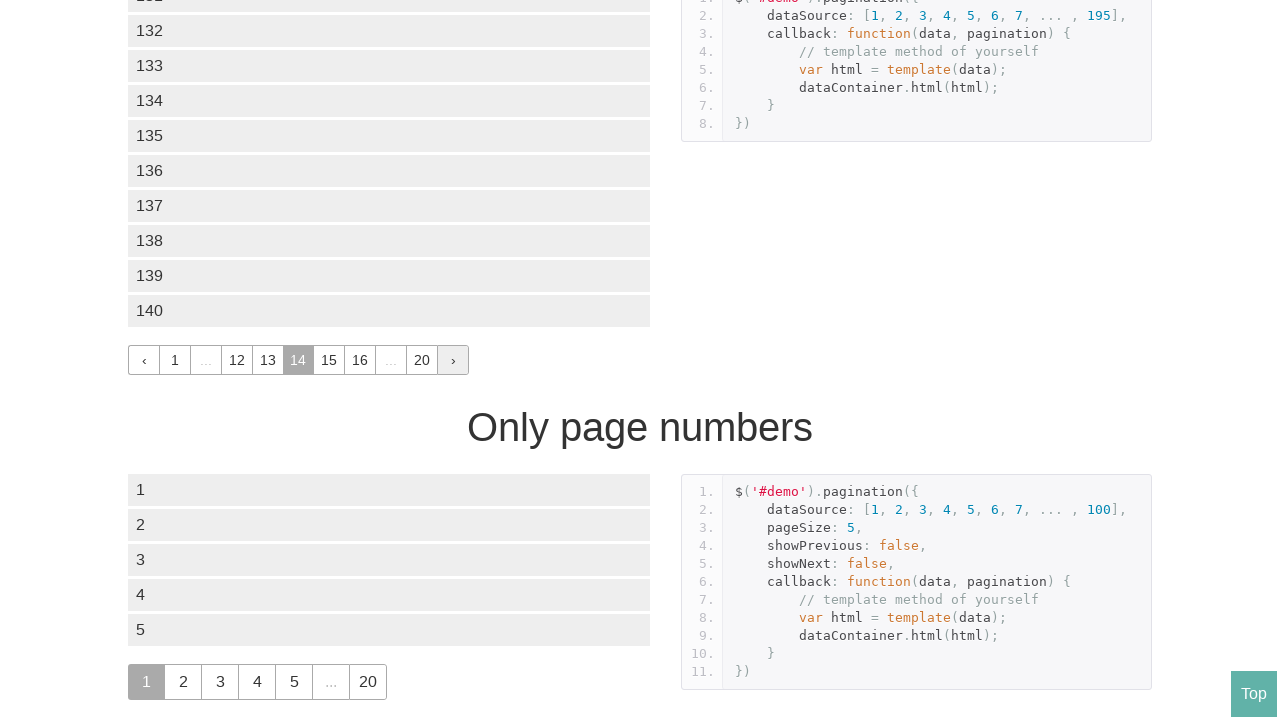

Clicked next button to navigate to page 15 at (453, 360) on xpath=//a[text()='›']
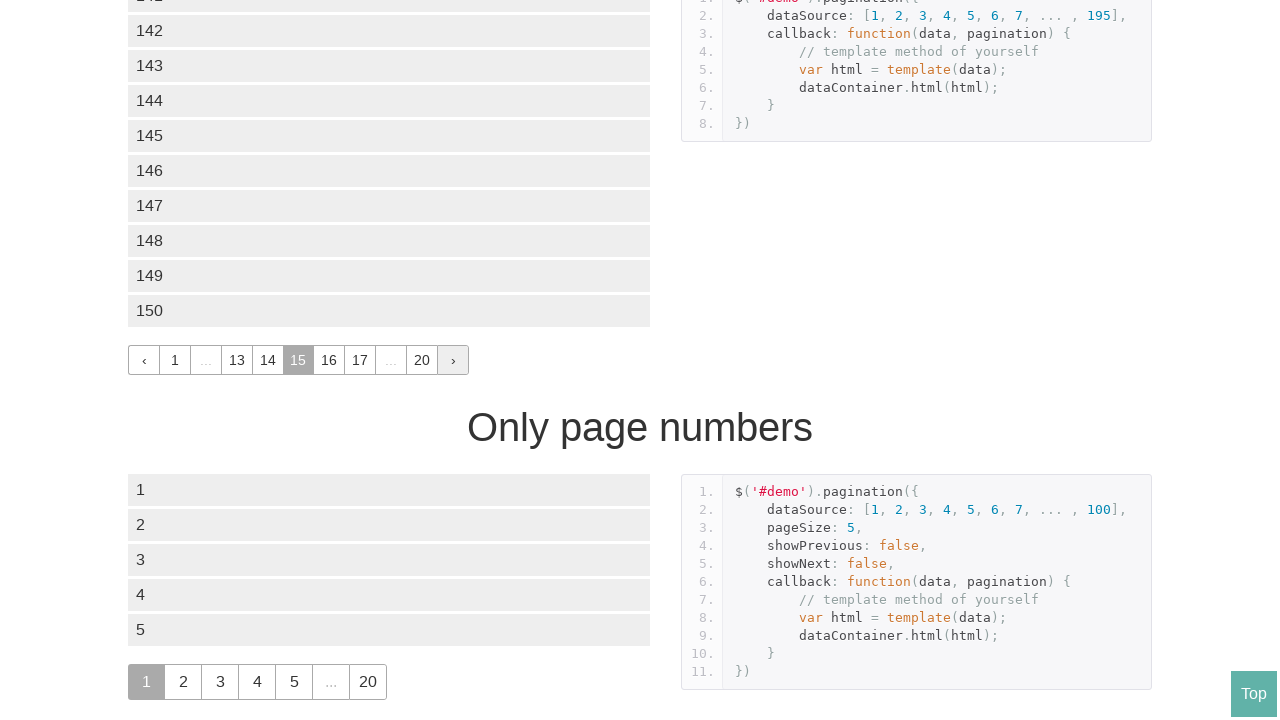

Waited 250ms for page content to load
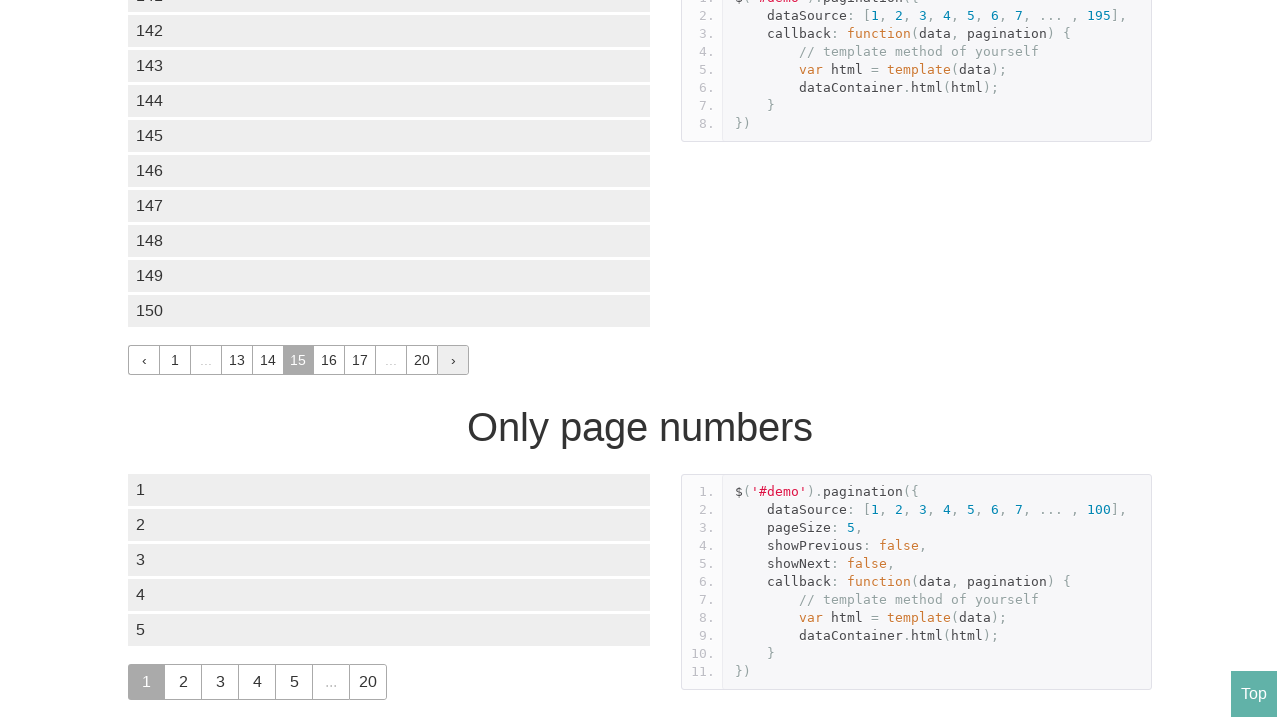

Verified content elements loaded on page 15
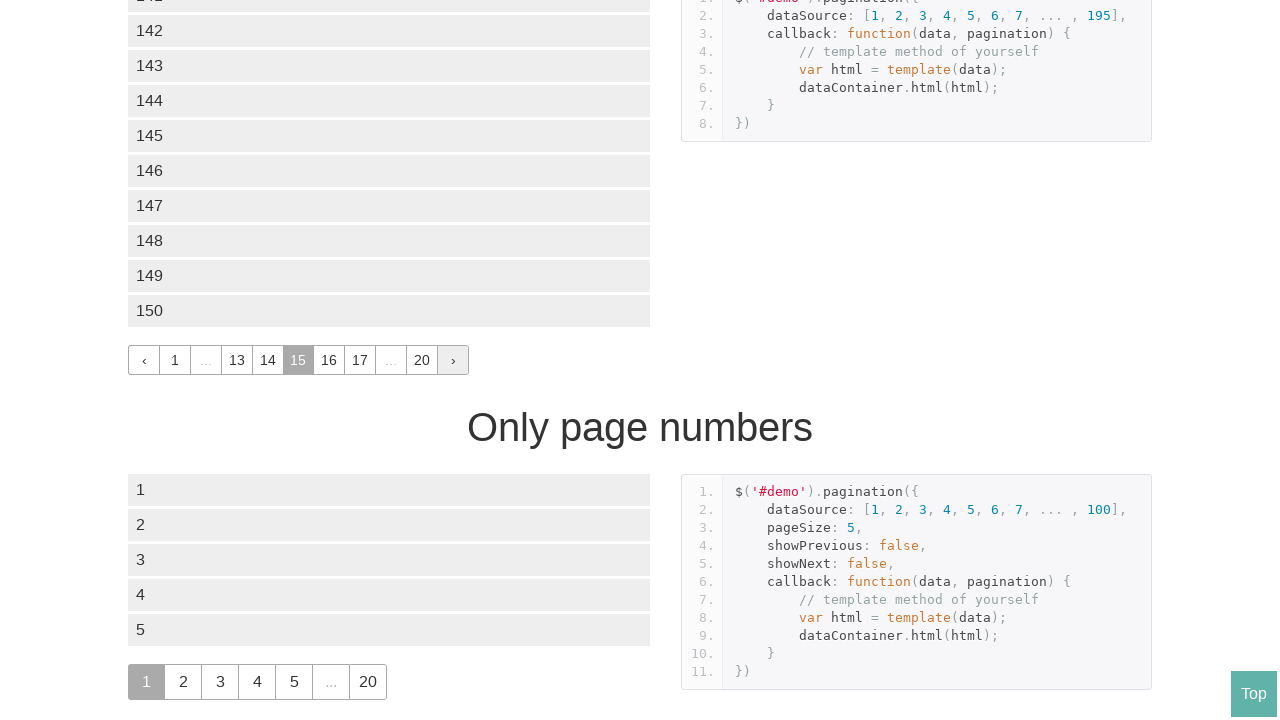

Clicked next button to navigate to page 16 at (453, 360) on xpath=//a[text()='›']
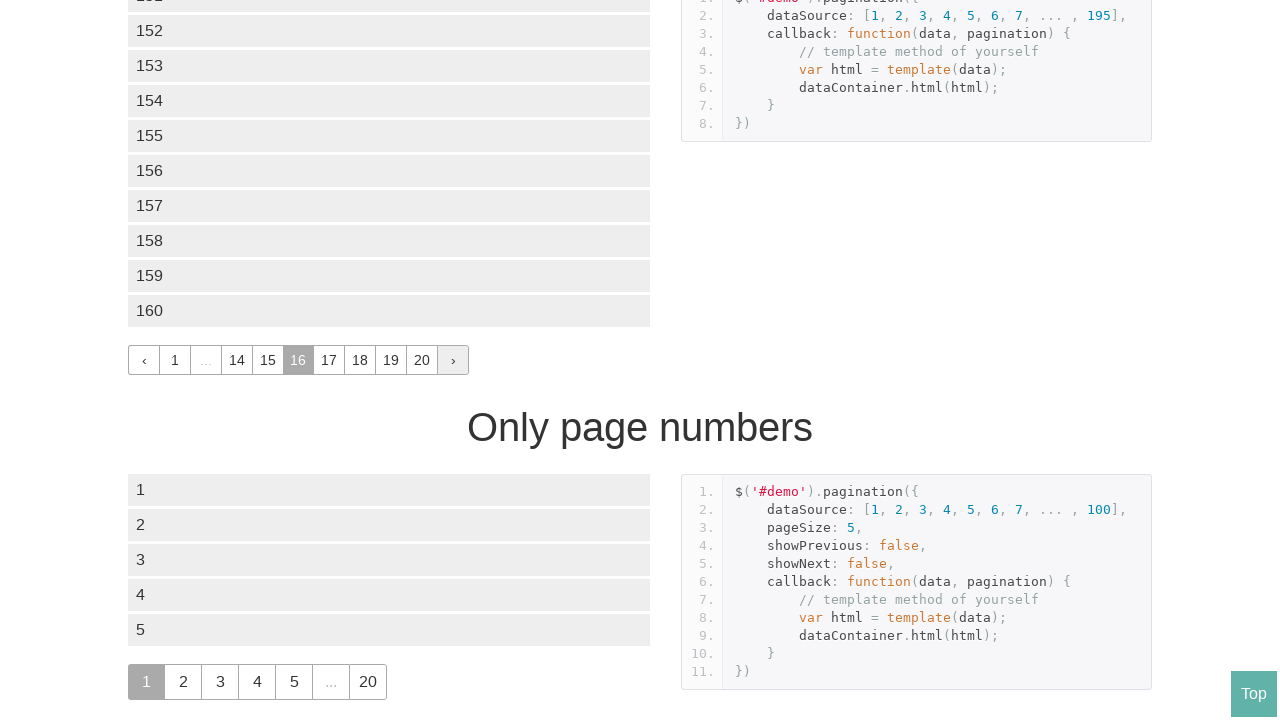

Waited 250ms for page content to load
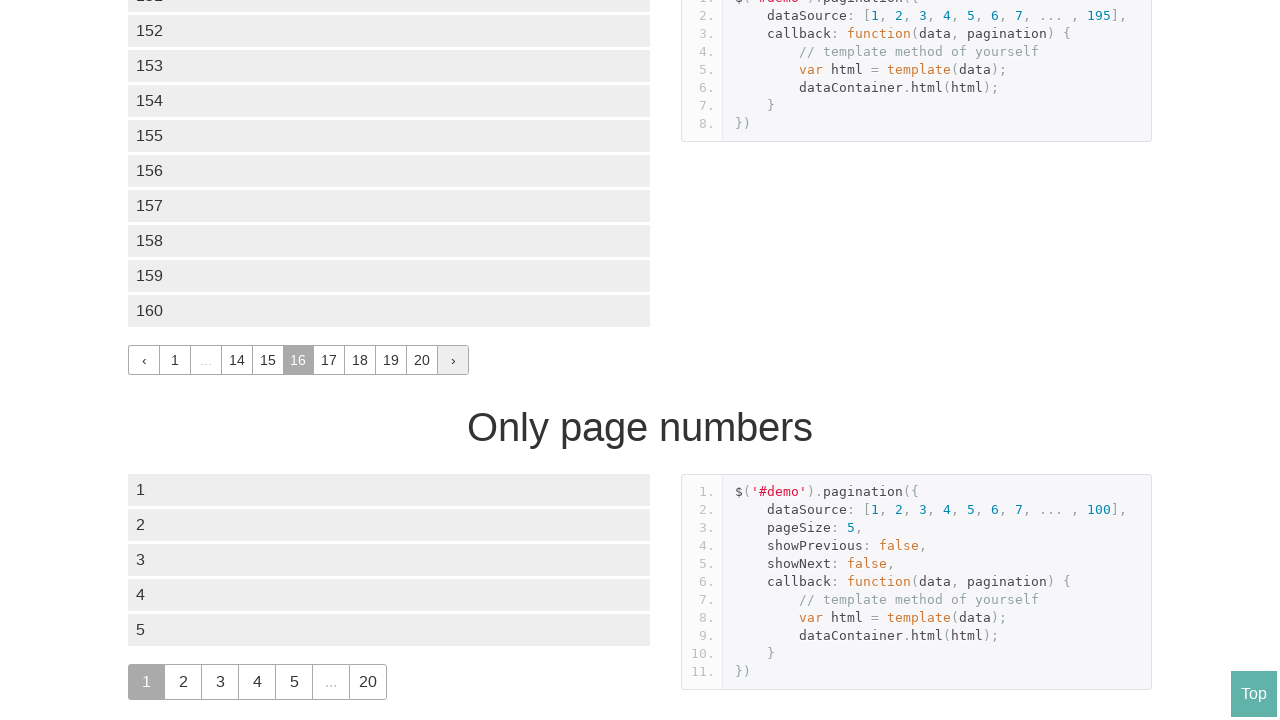

Verified content elements loaded on page 16
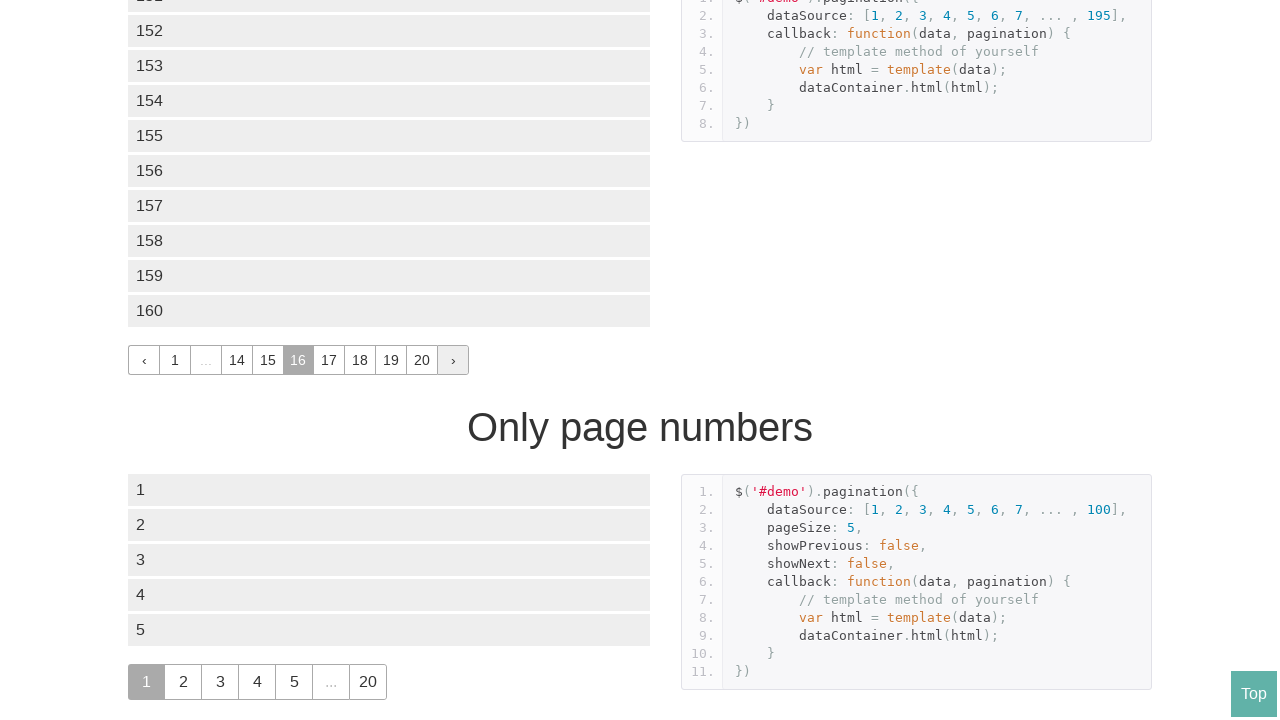

Clicked next button to navigate to page 17 at (453, 360) on xpath=//a[text()='›']
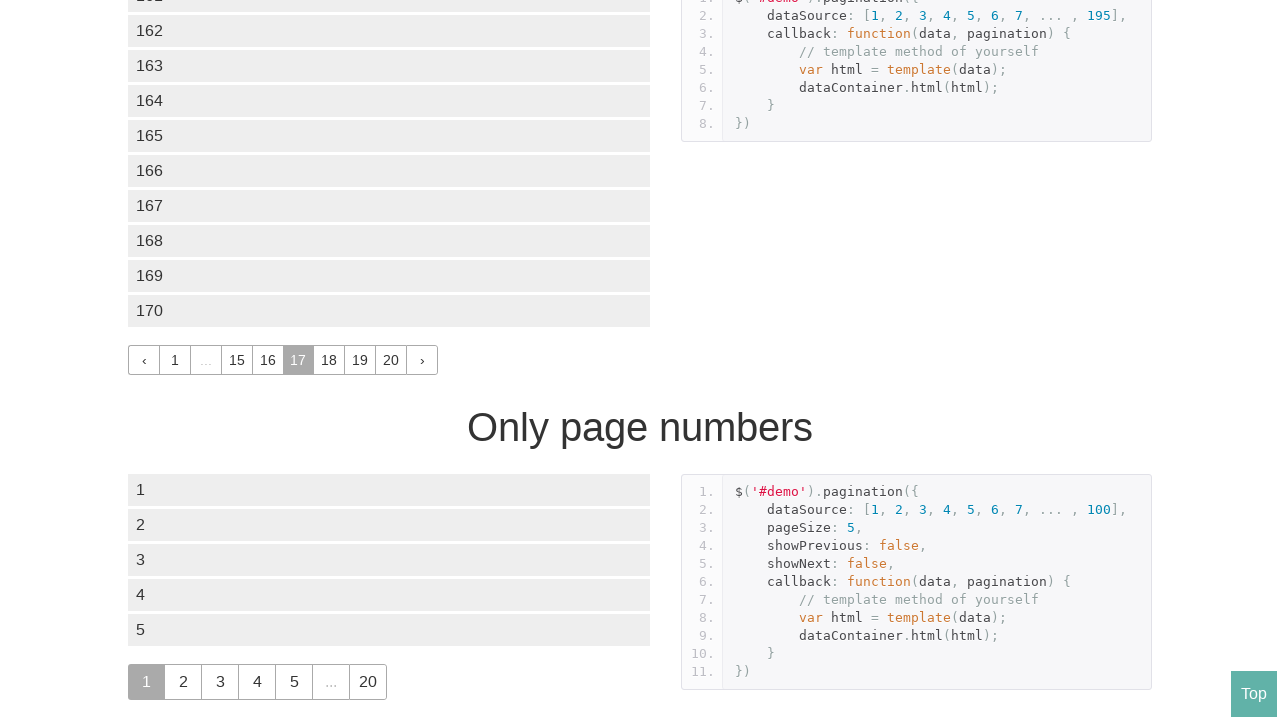

Waited 250ms for page content to load
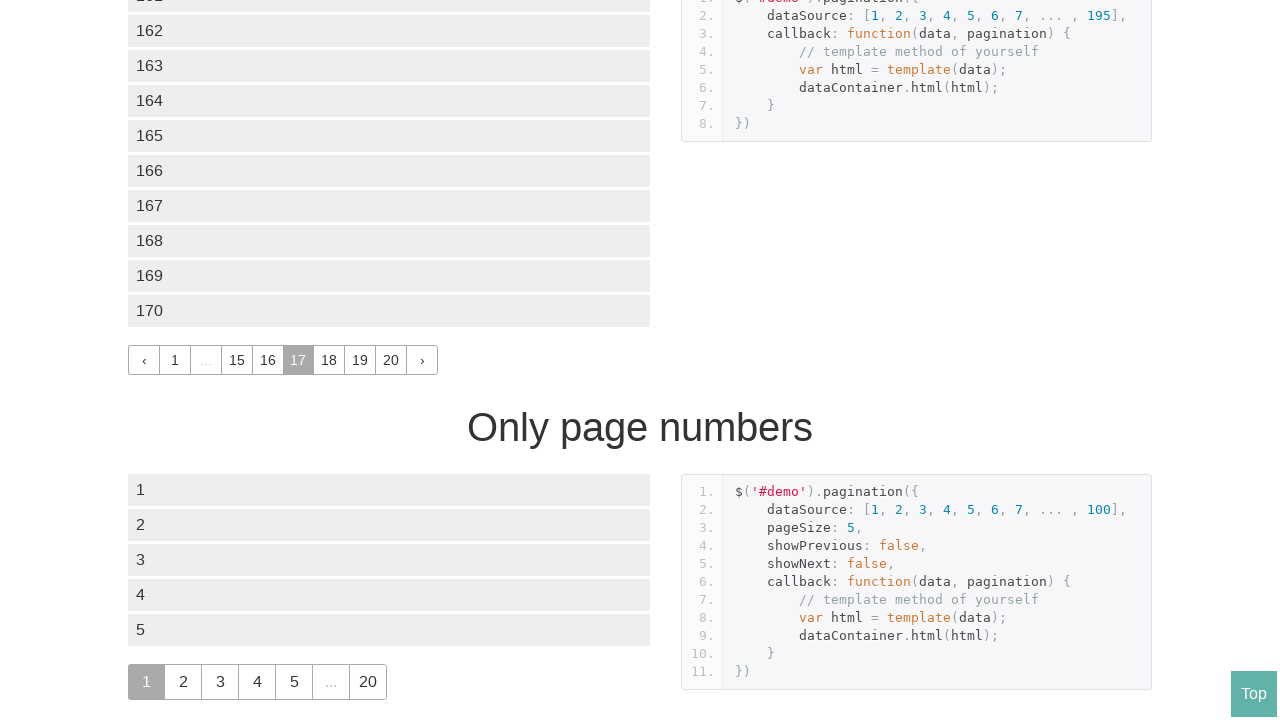

Verified content elements loaded on page 17
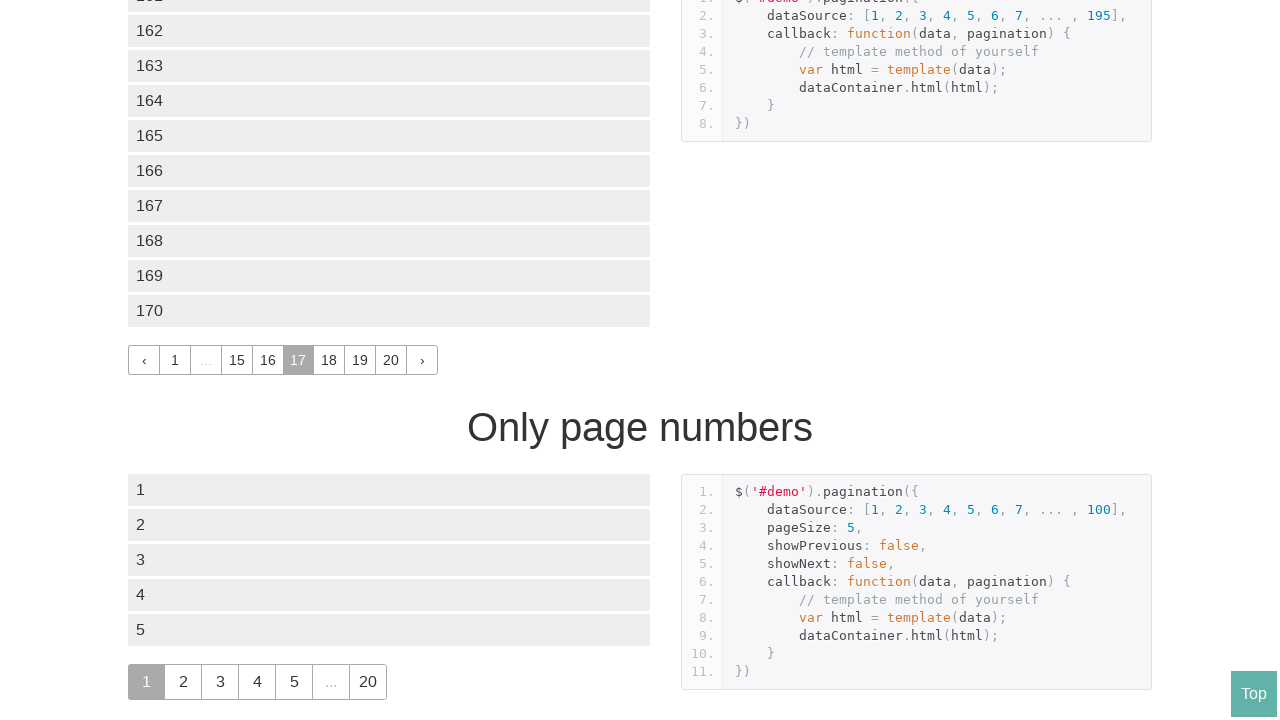

Clicked next button to navigate to page 18 at (422, 360) on xpath=//a[text()='›']
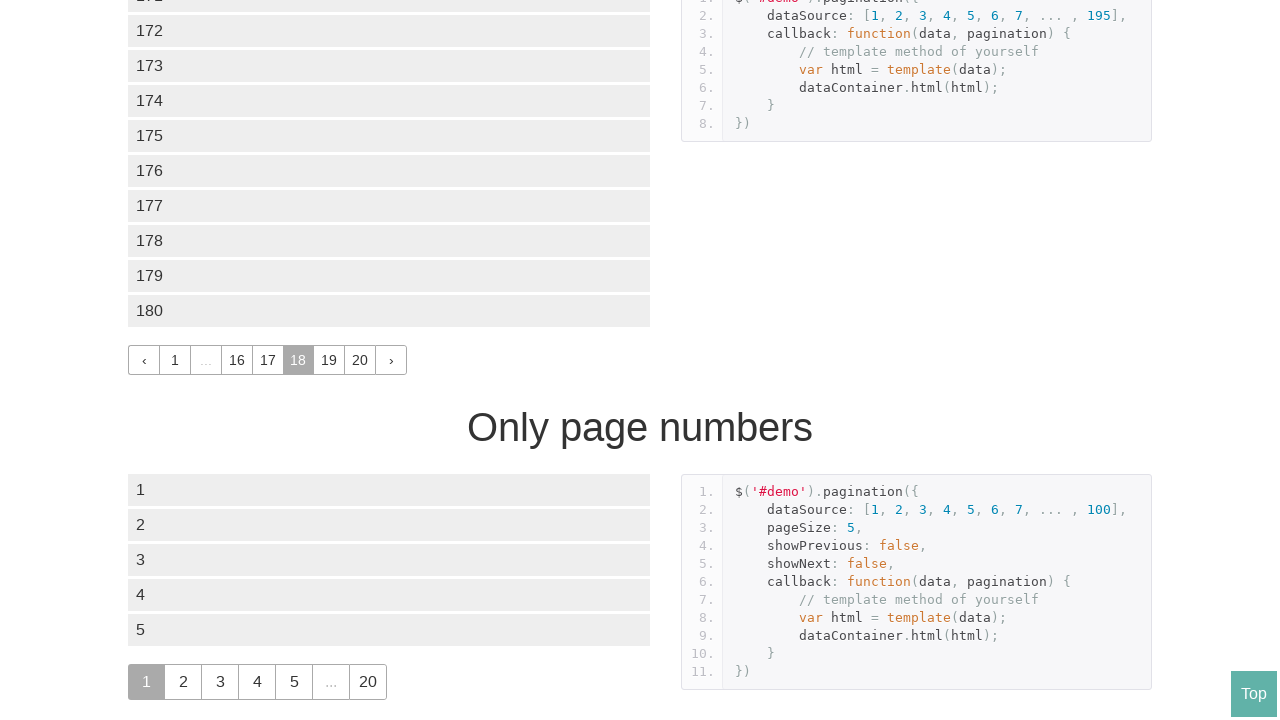

Waited 250ms for page content to load
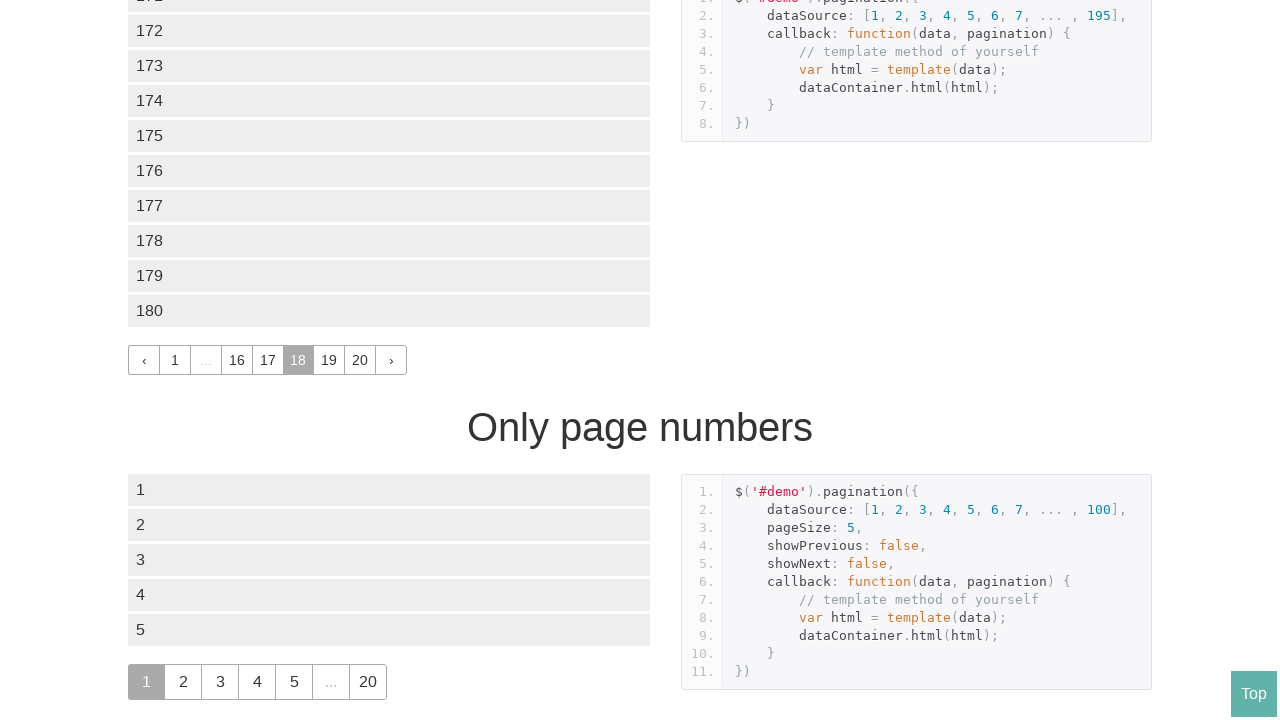

Verified content elements loaded on page 18
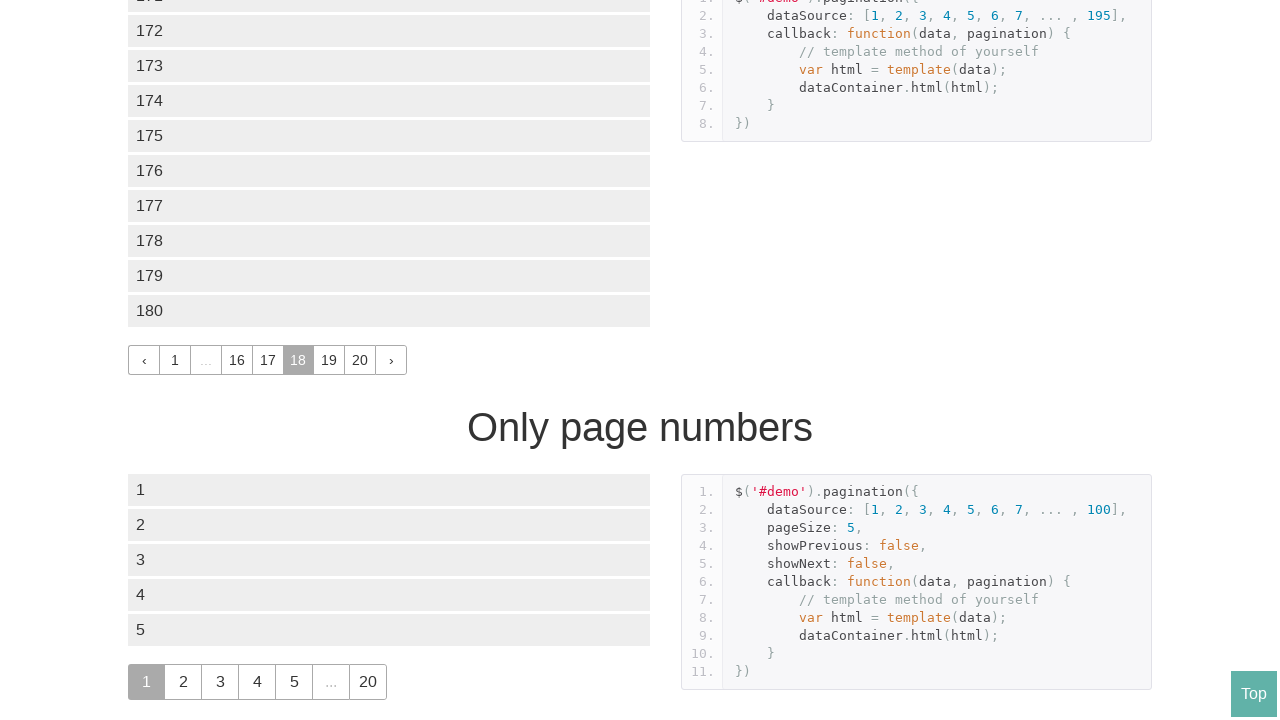

Clicked next button to navigate to page 19 at (391, 360) on xpath=//a[text()='›']
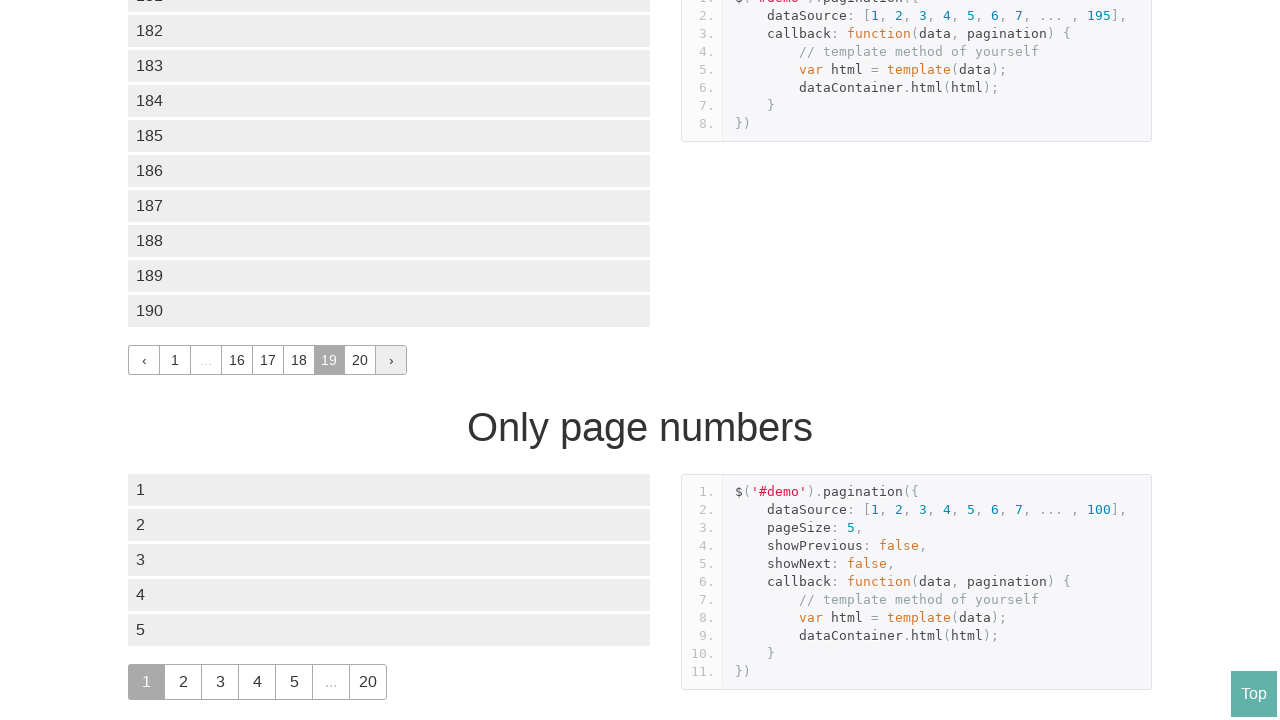

Waited 250ms for page content to load
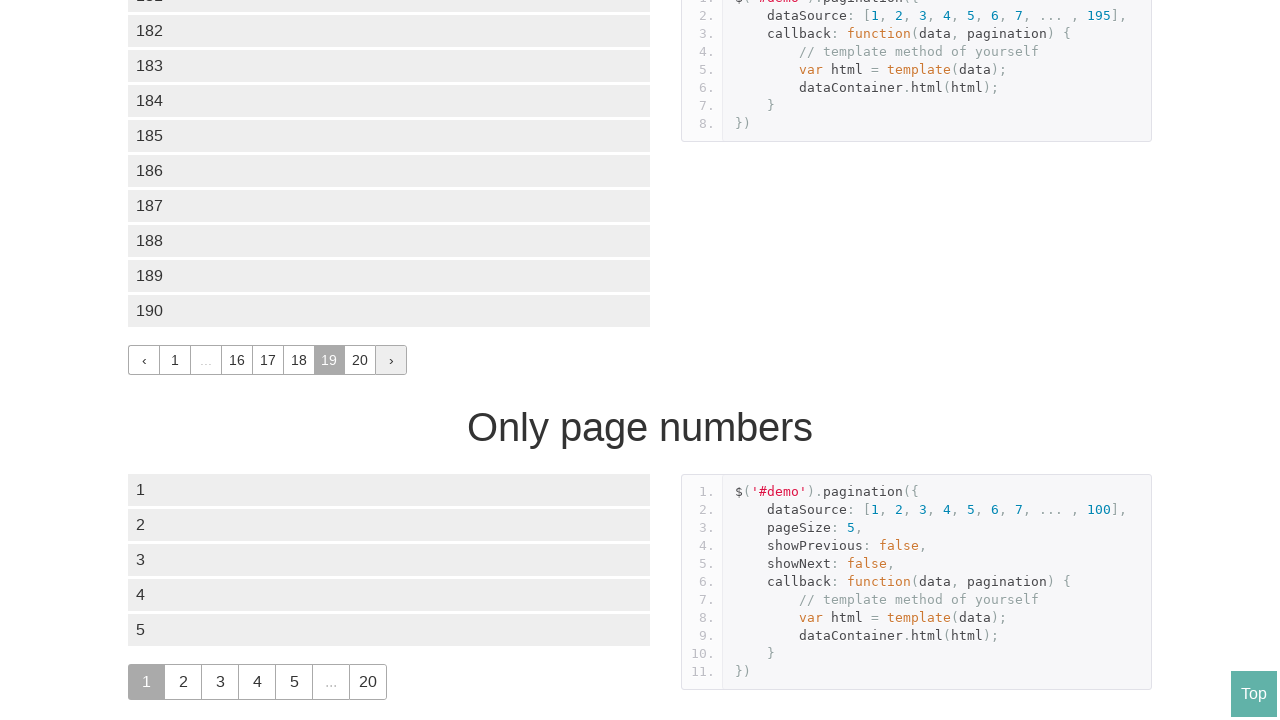

Verified content elements loaded on page 19
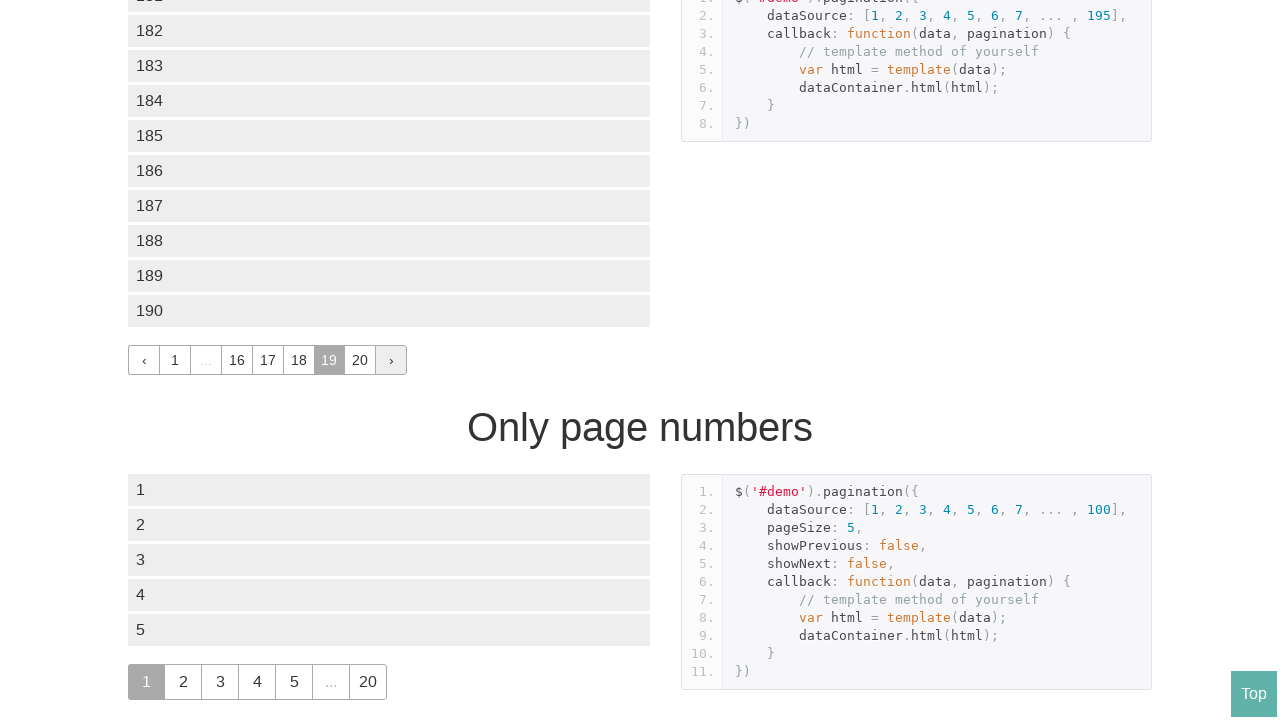

Clicked next button to navigate to page 20 at (391, 360) on xpath=//a[text()='›']
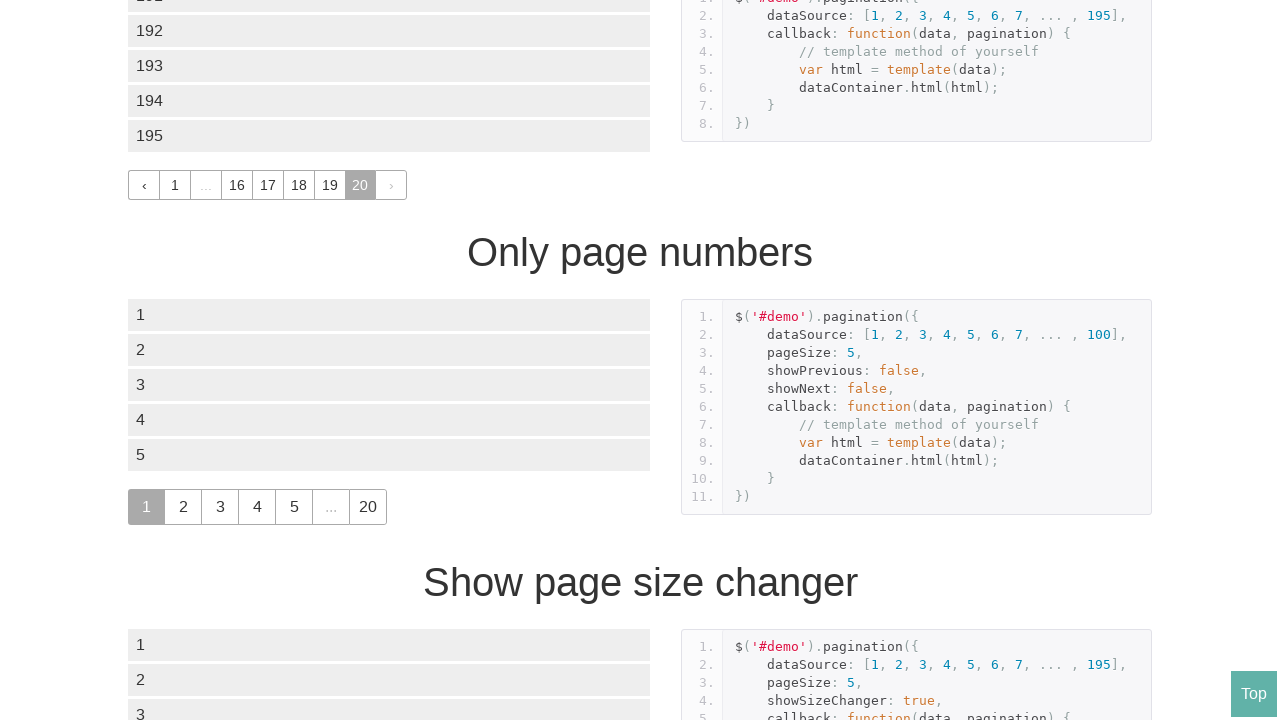

Waited 250ms for page content to load
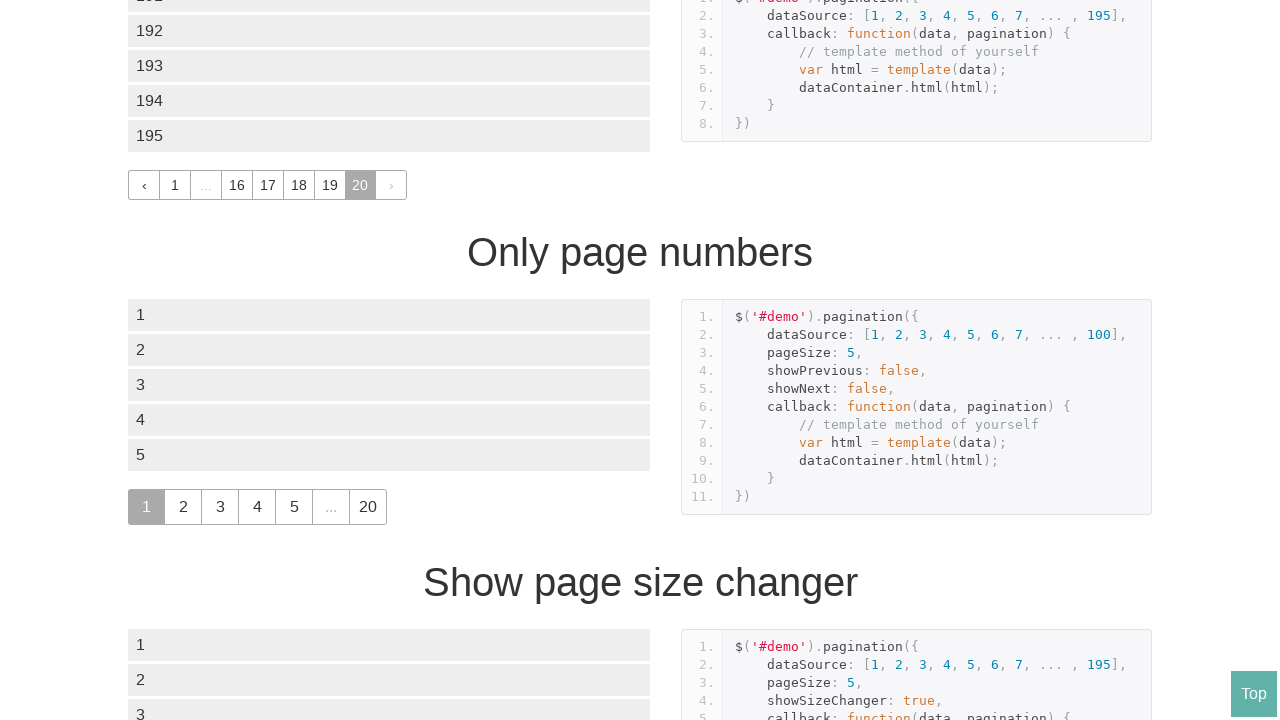

Verified content elements loaded on page 20
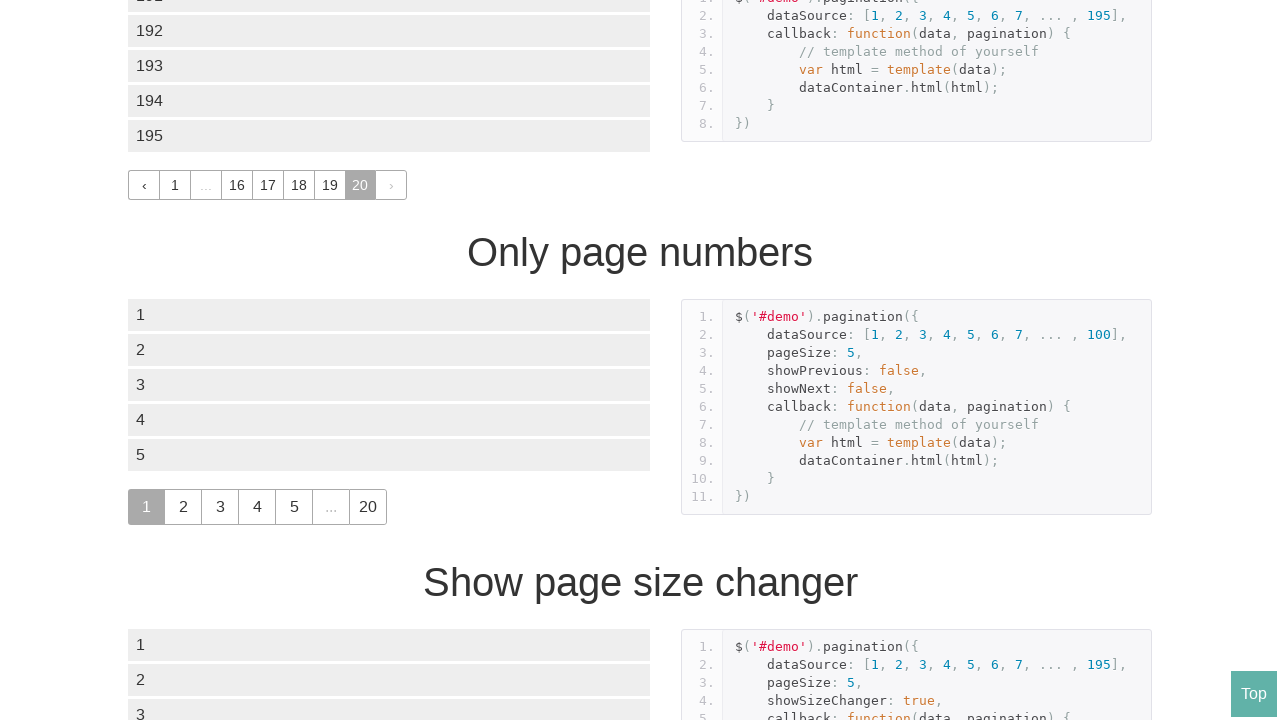

Clicked next button to navigate to page 21 at (391, 185) on xpath=//a[text()='›']
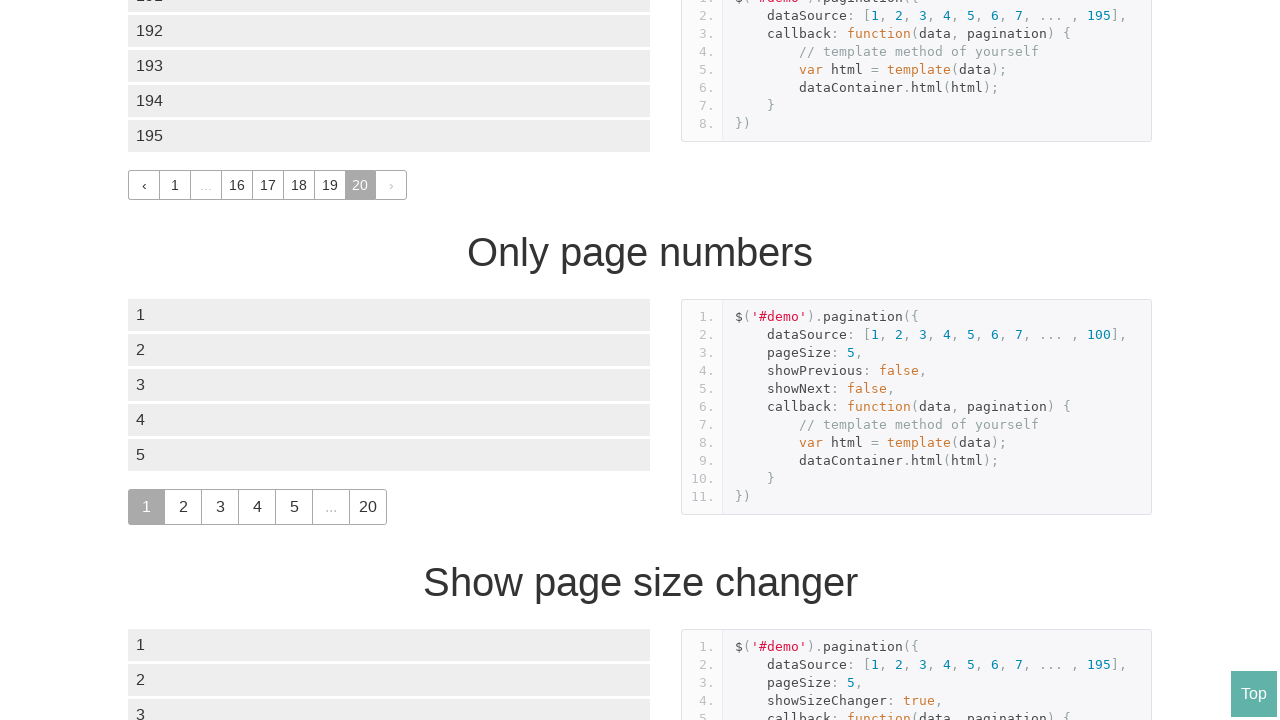

Waited 250ms for page content to load
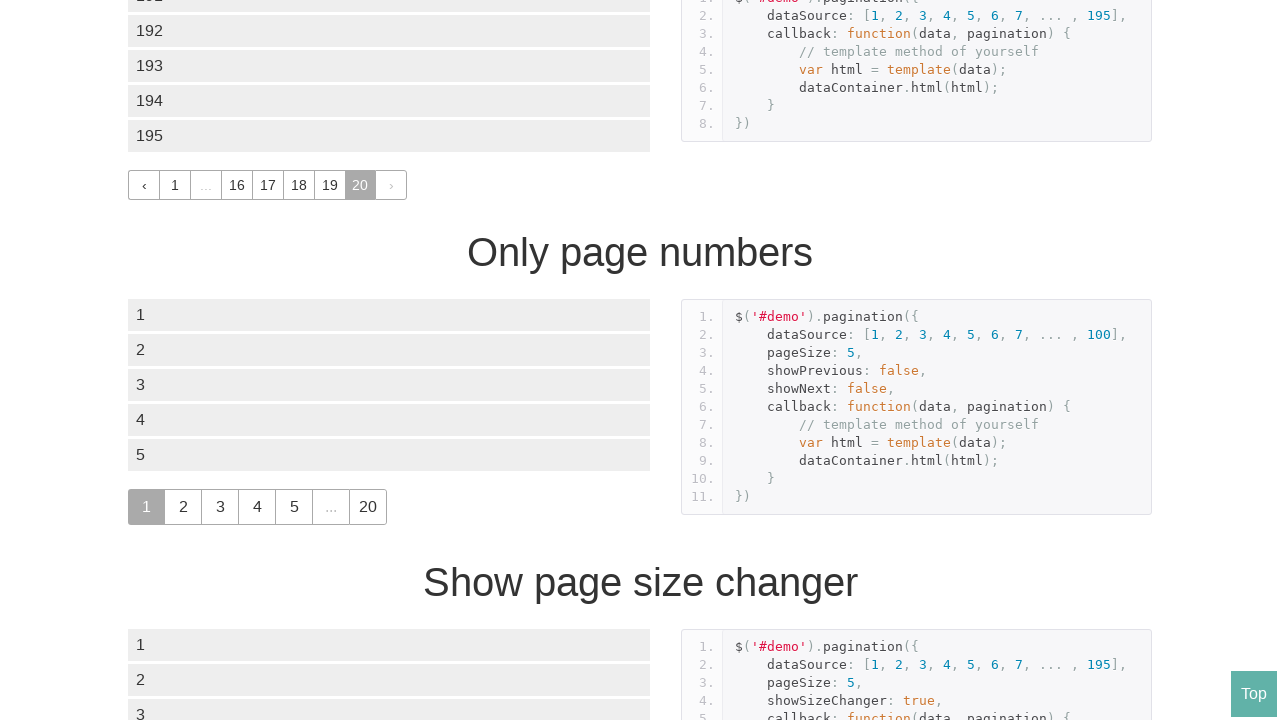

Verified content elements loaded on page 21
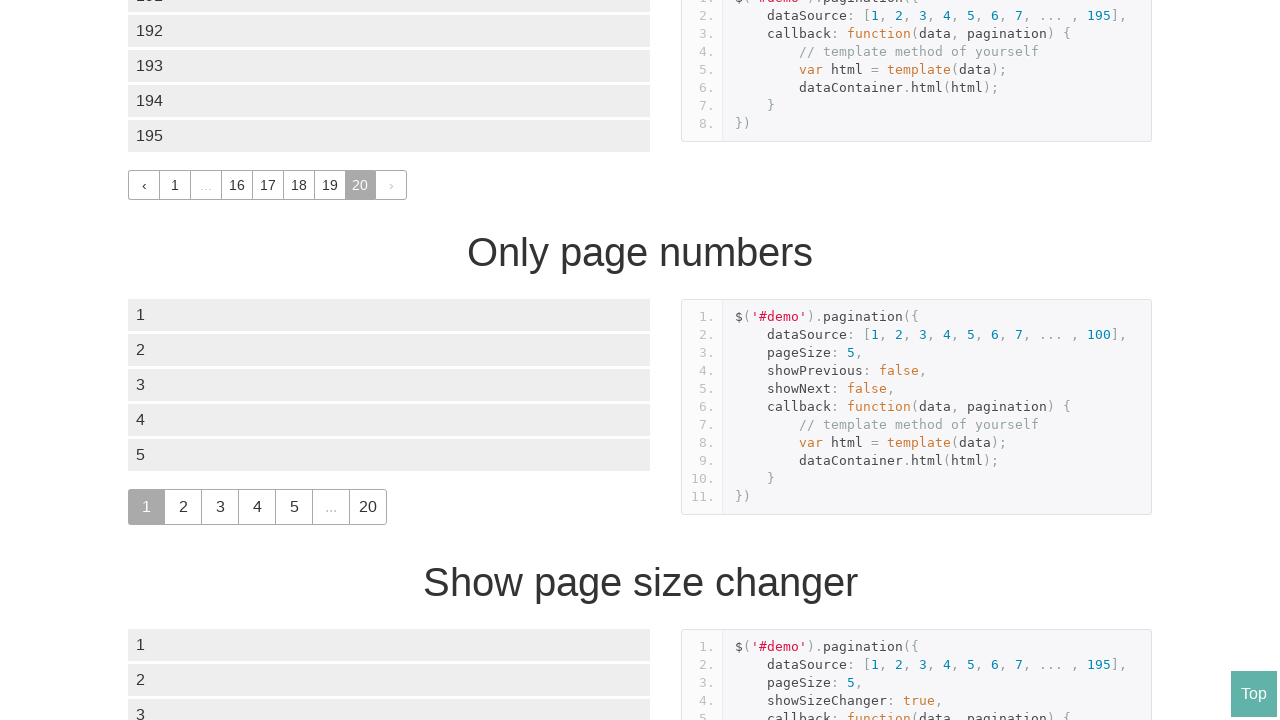

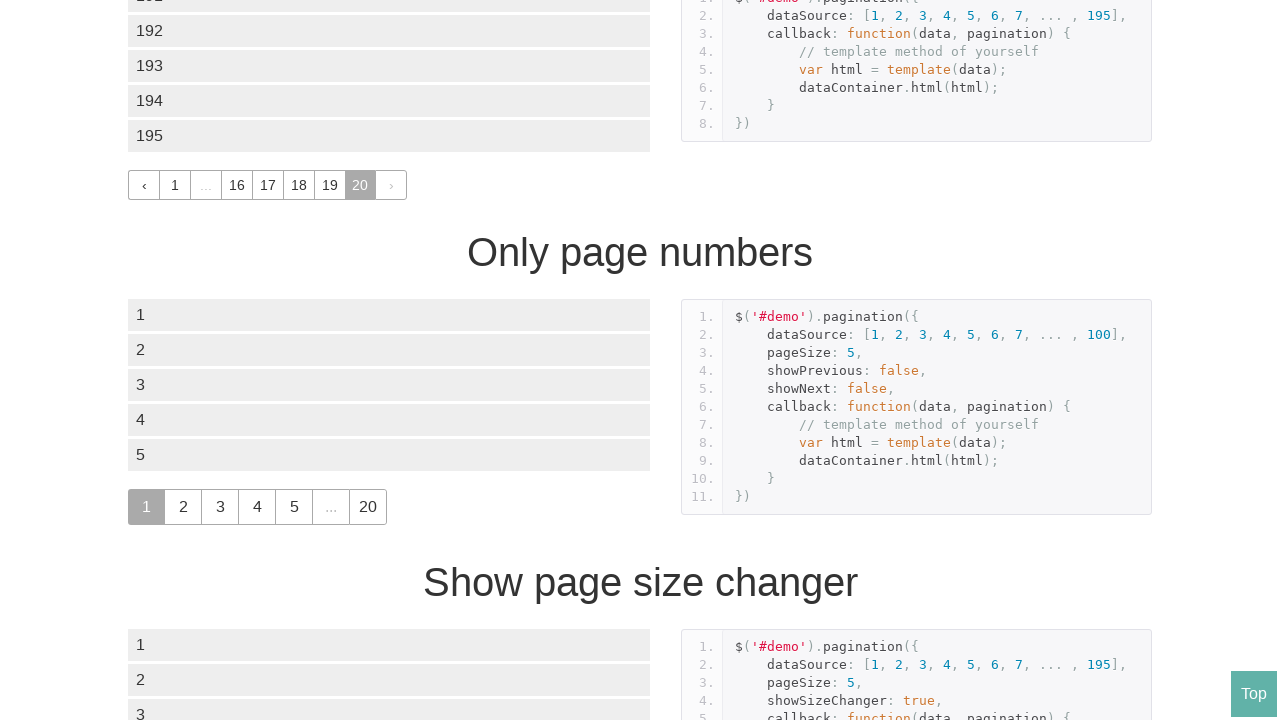